Navigates to a Russian educational program document viewer, clicks the OK button to proceed, then iterates through multiple pages by clicking the "next" button until all pages are viewed.

Starting URL: https://rpd.rosnou.ru//RPDPrint/printrp?id=63154

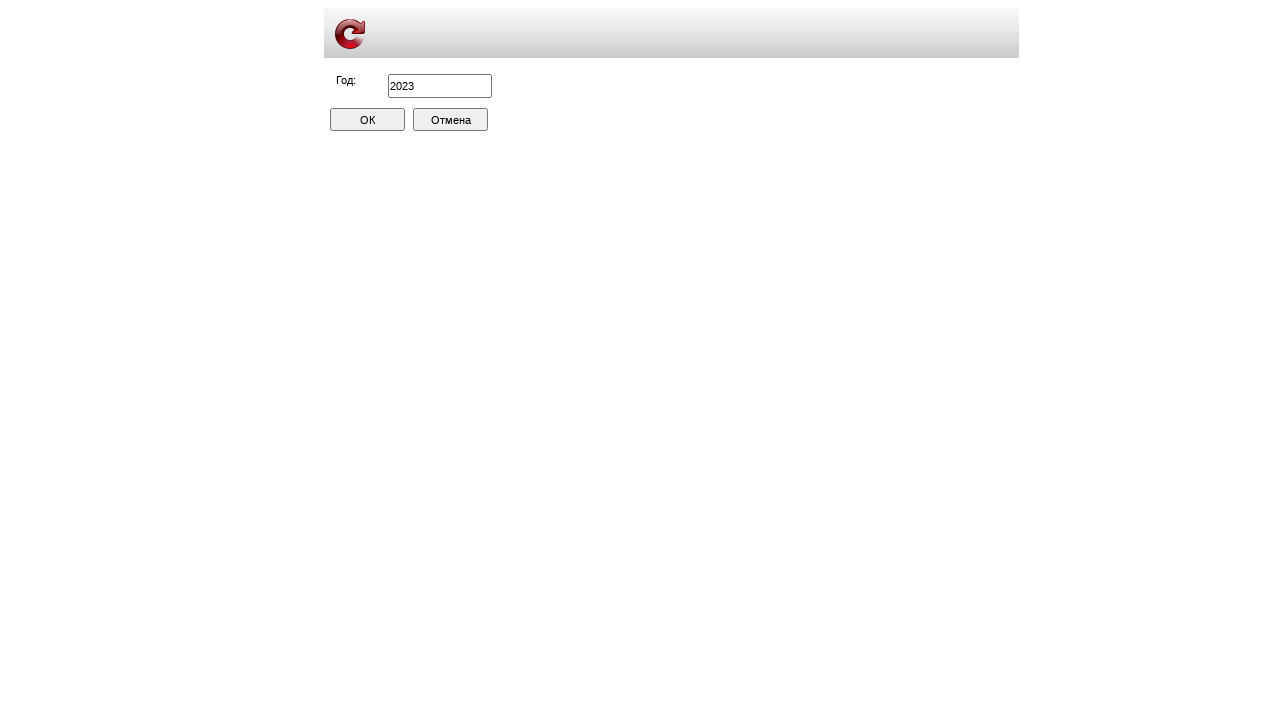

OK button appeared on the page
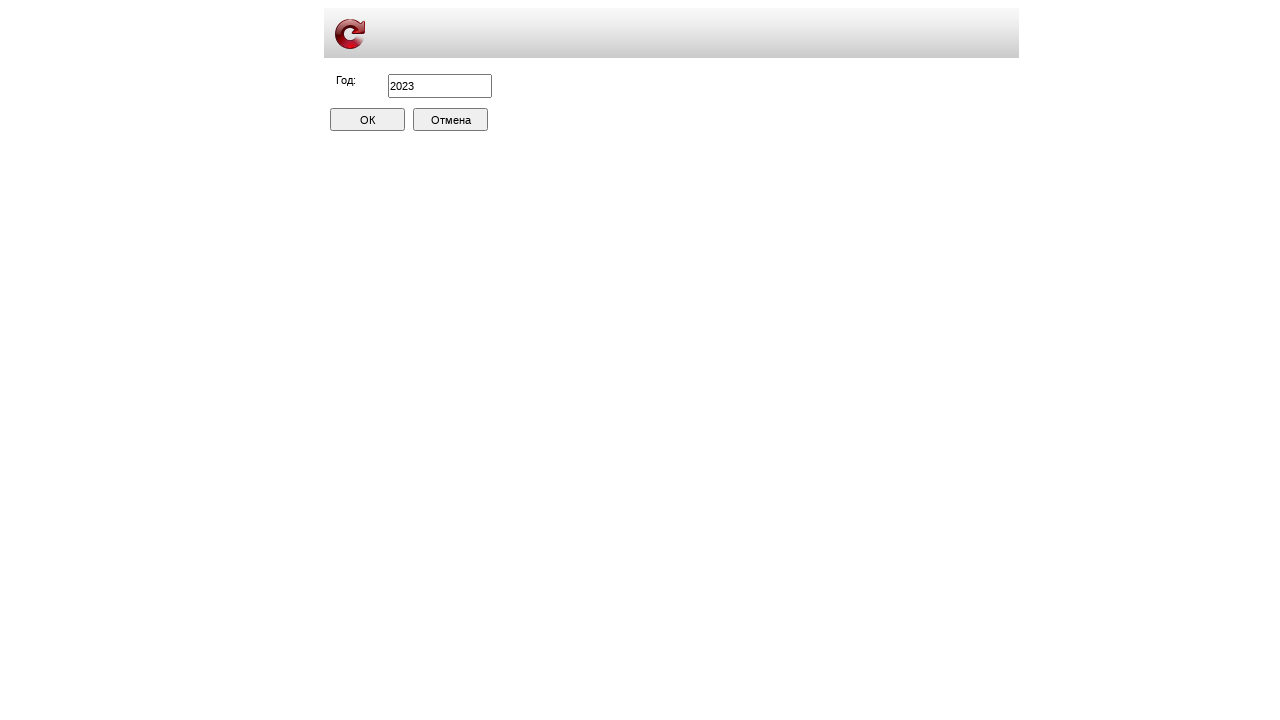

Clicked OK button to proceed at (368, 120) on input[name='btnOk1']
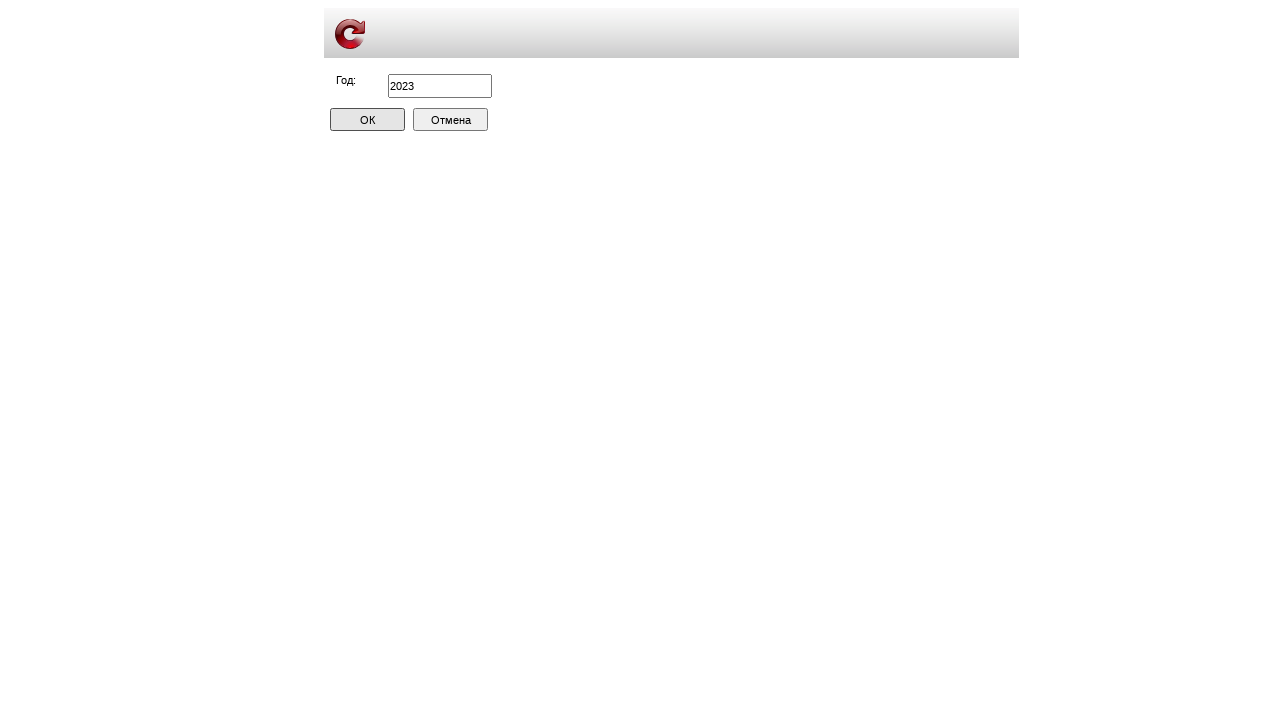

Waited for content to load after clicking OK
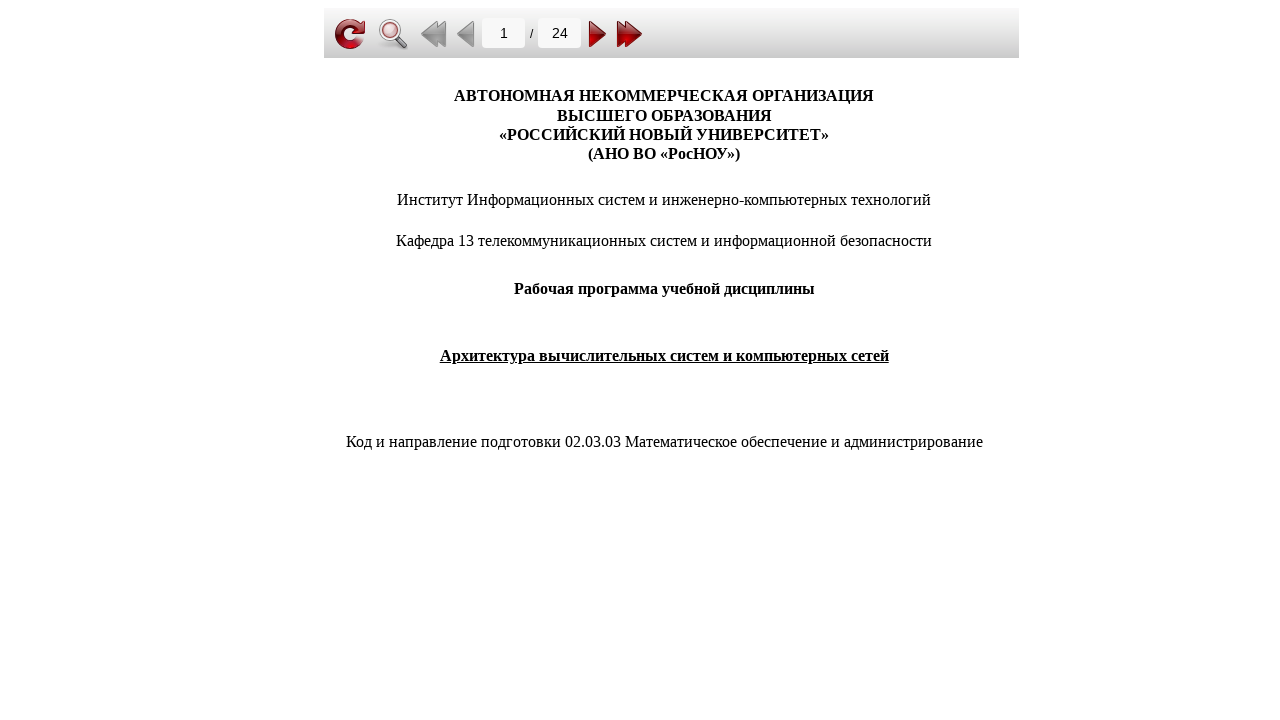

Next button found on page 1
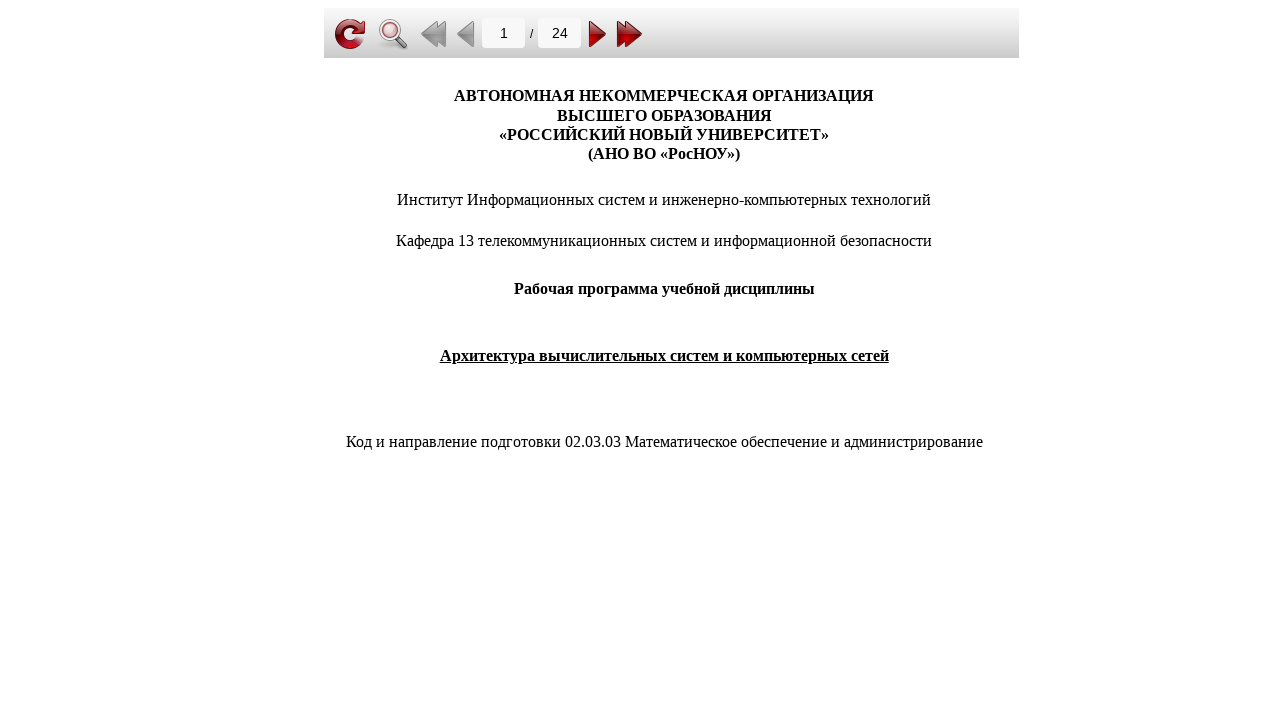

Checked if next button is disabled: False
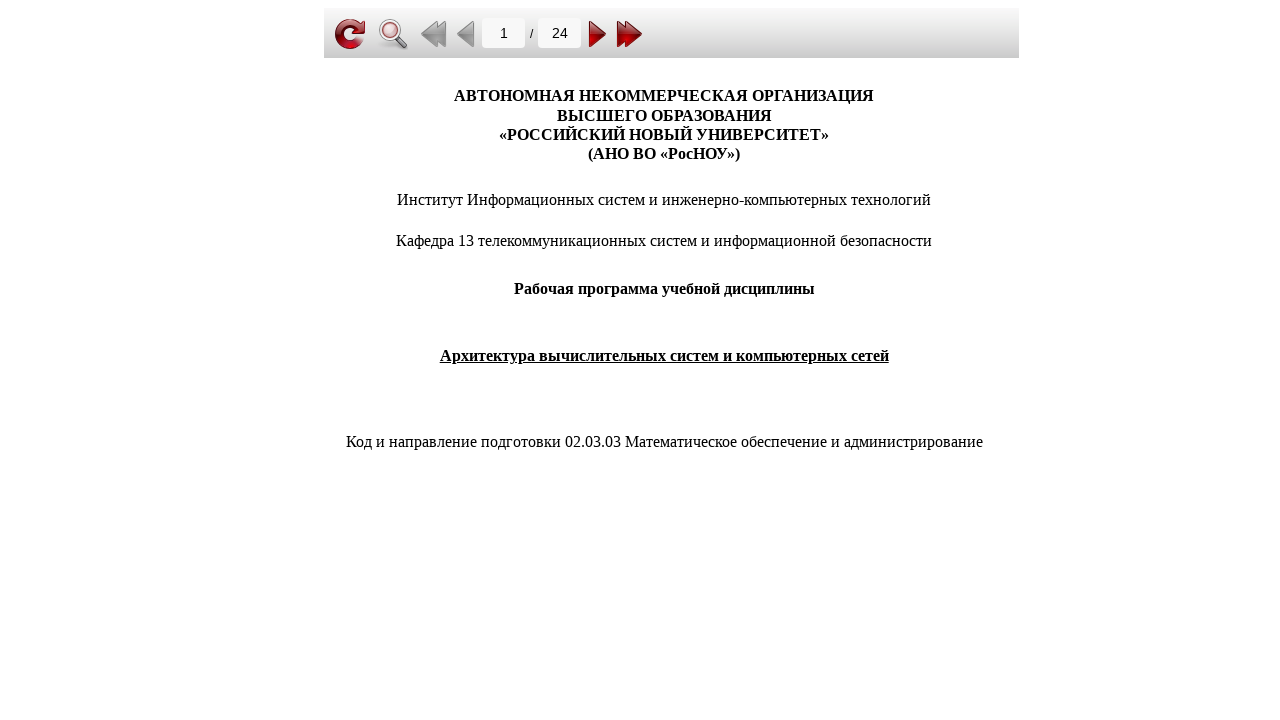

Clicked next button to proceed to page 2 at (597, 34) on input[name='next']
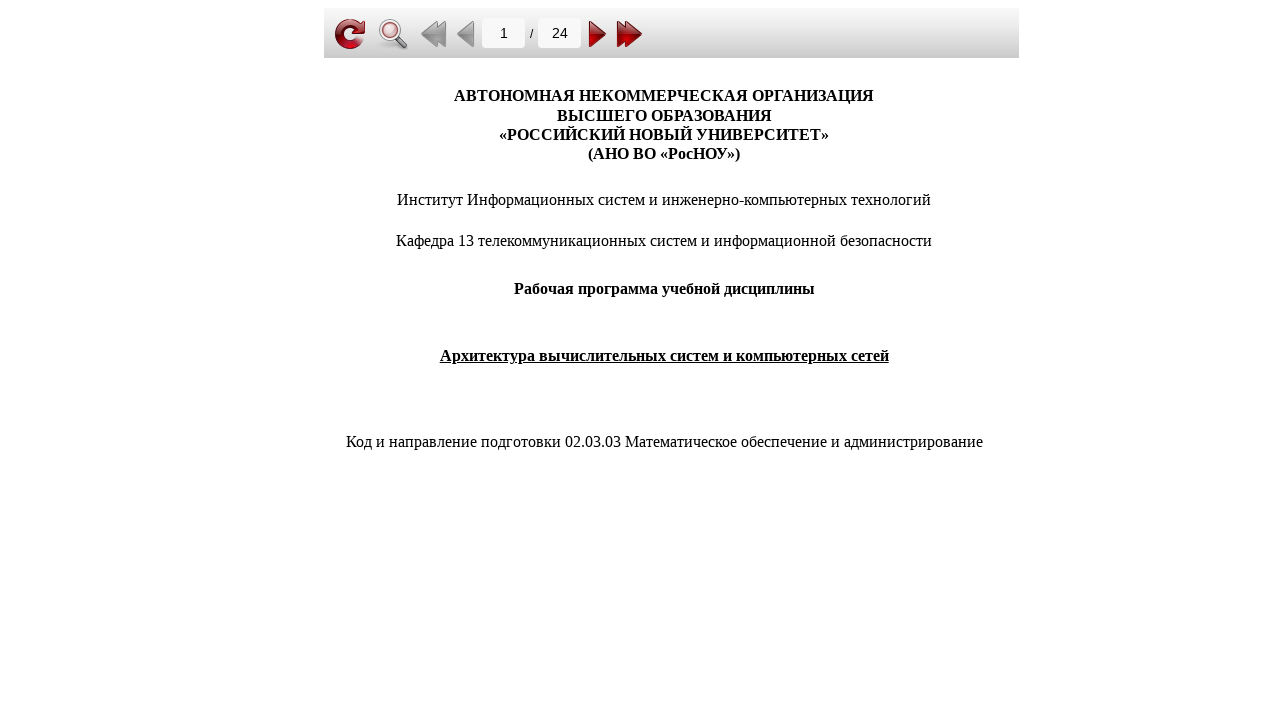

Waited for next page content to load
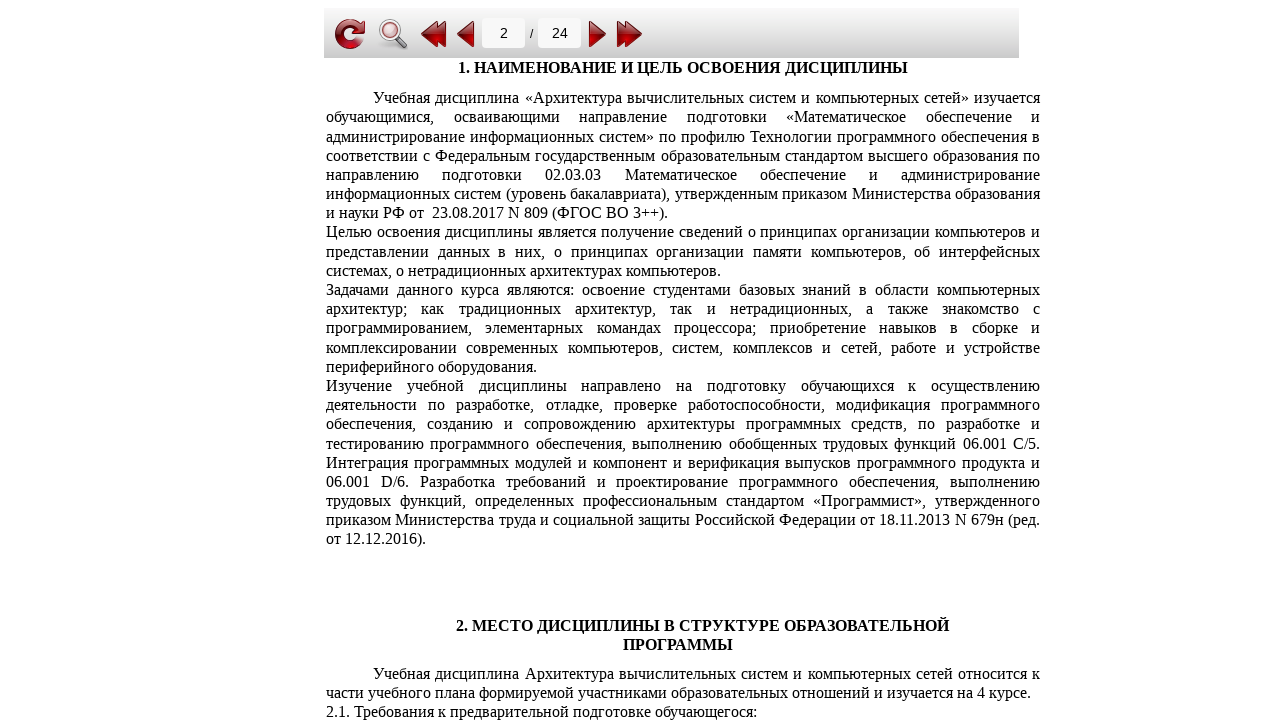

Next button found on page 2
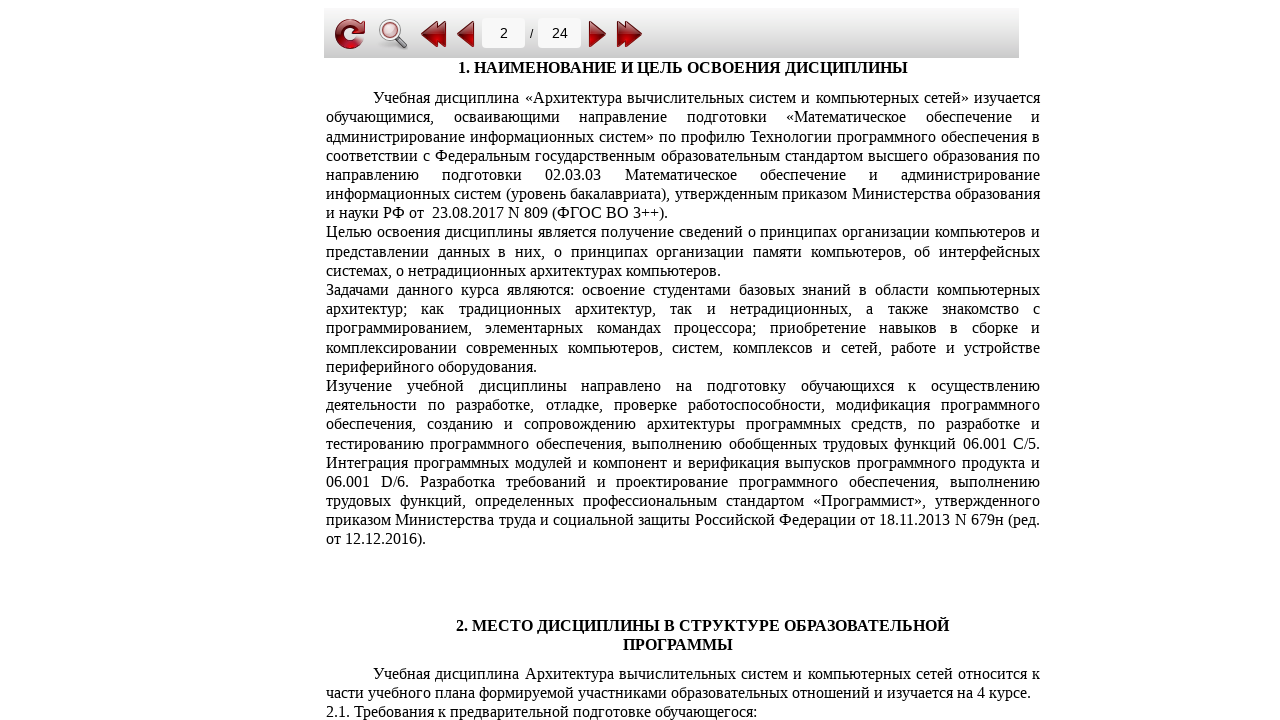

Checked if next button is disabled: False
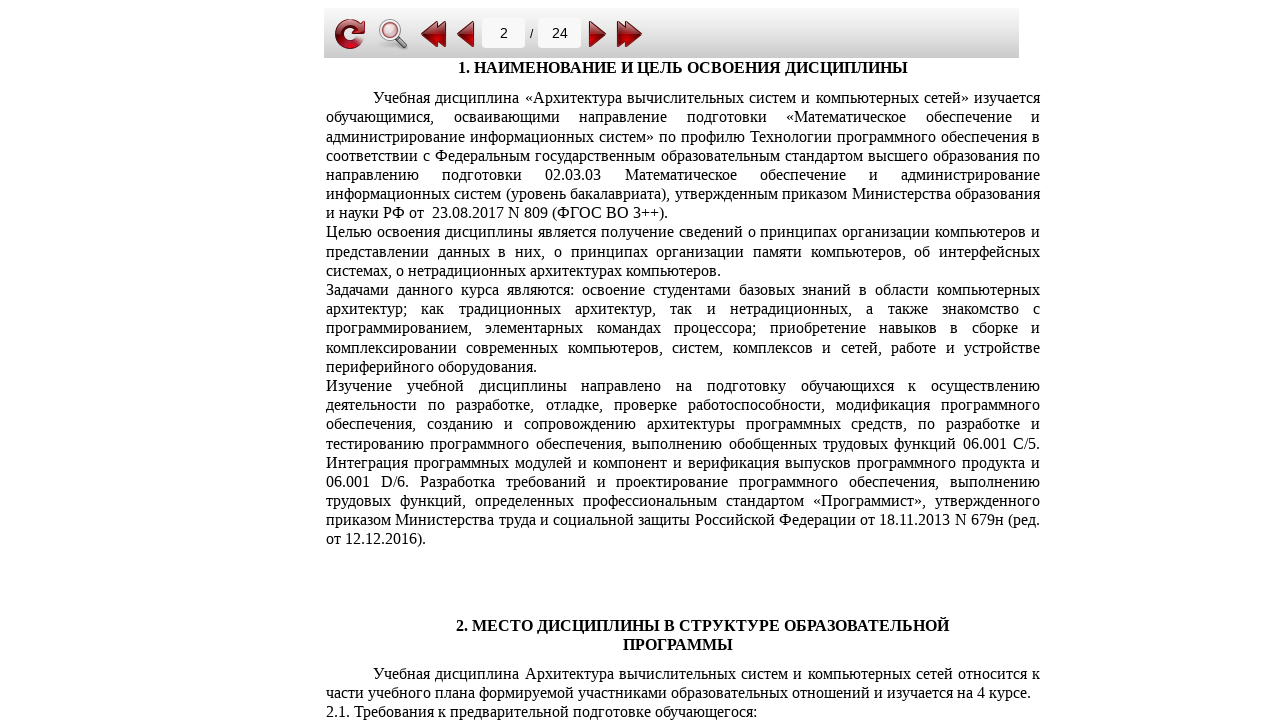

Clicked next button to proceed to page 3 at (597, 34) on input[name='next']
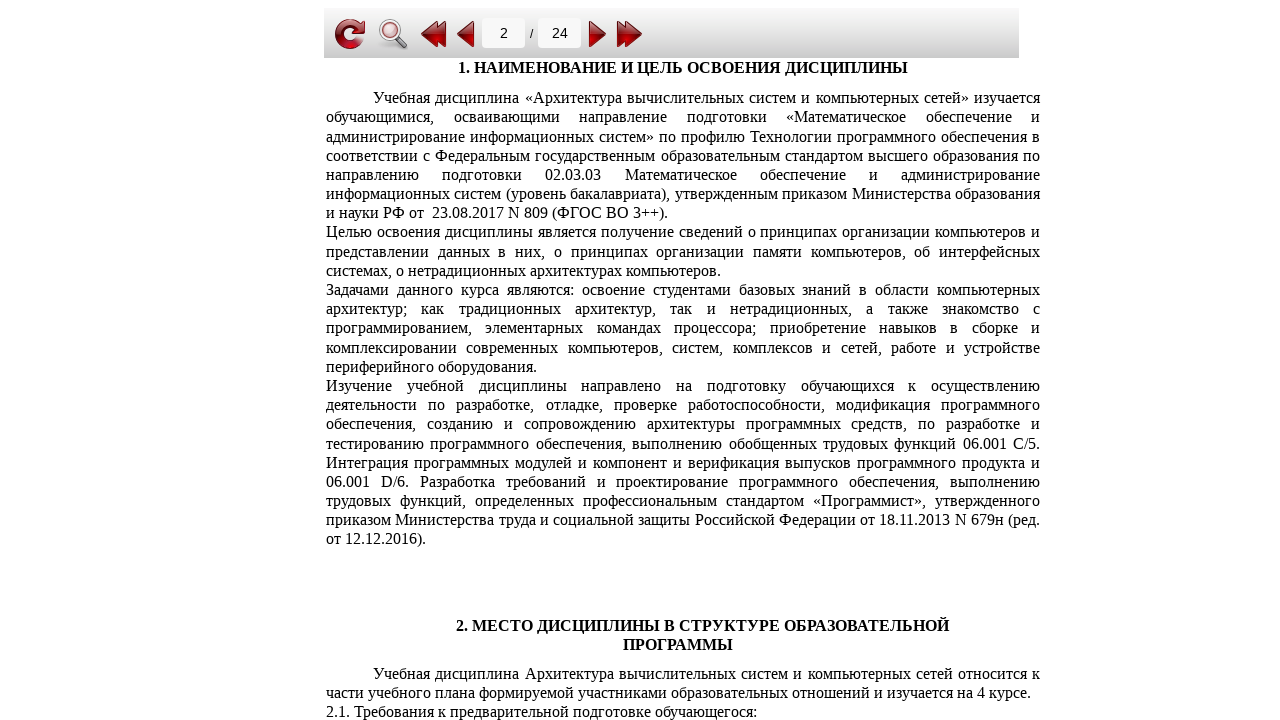

Waited for next page content to load
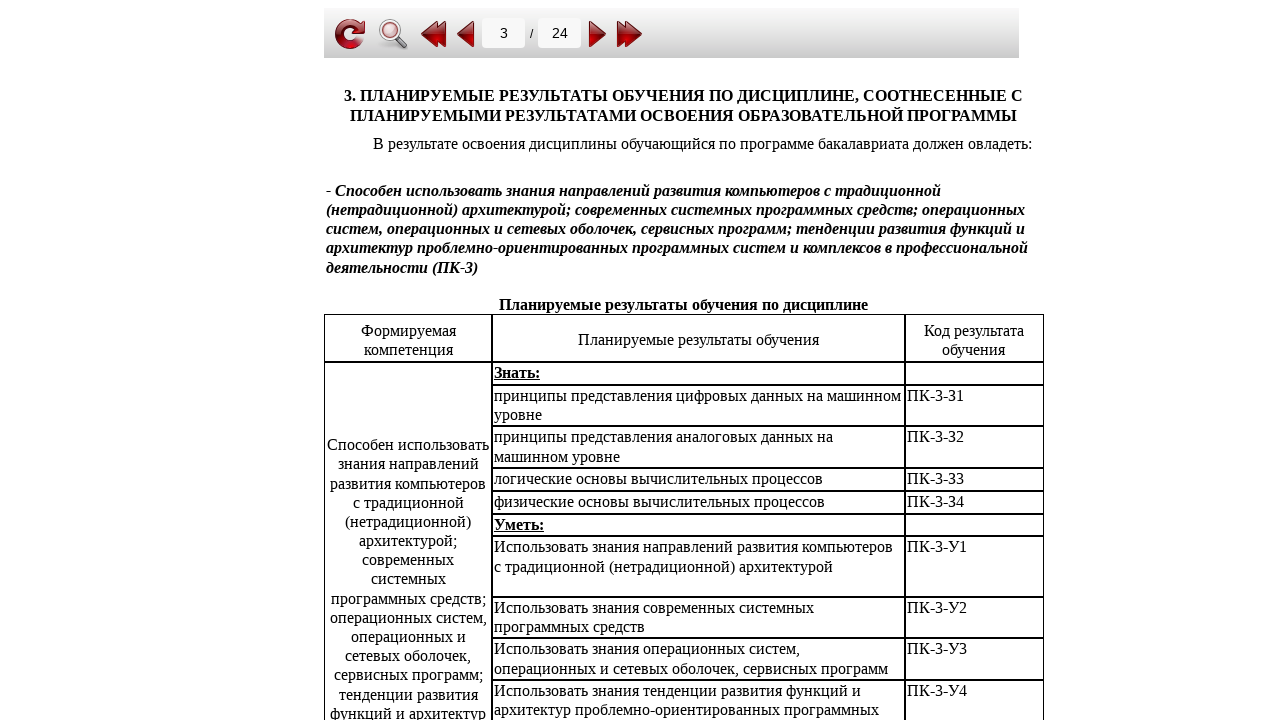

Next button found on page 3
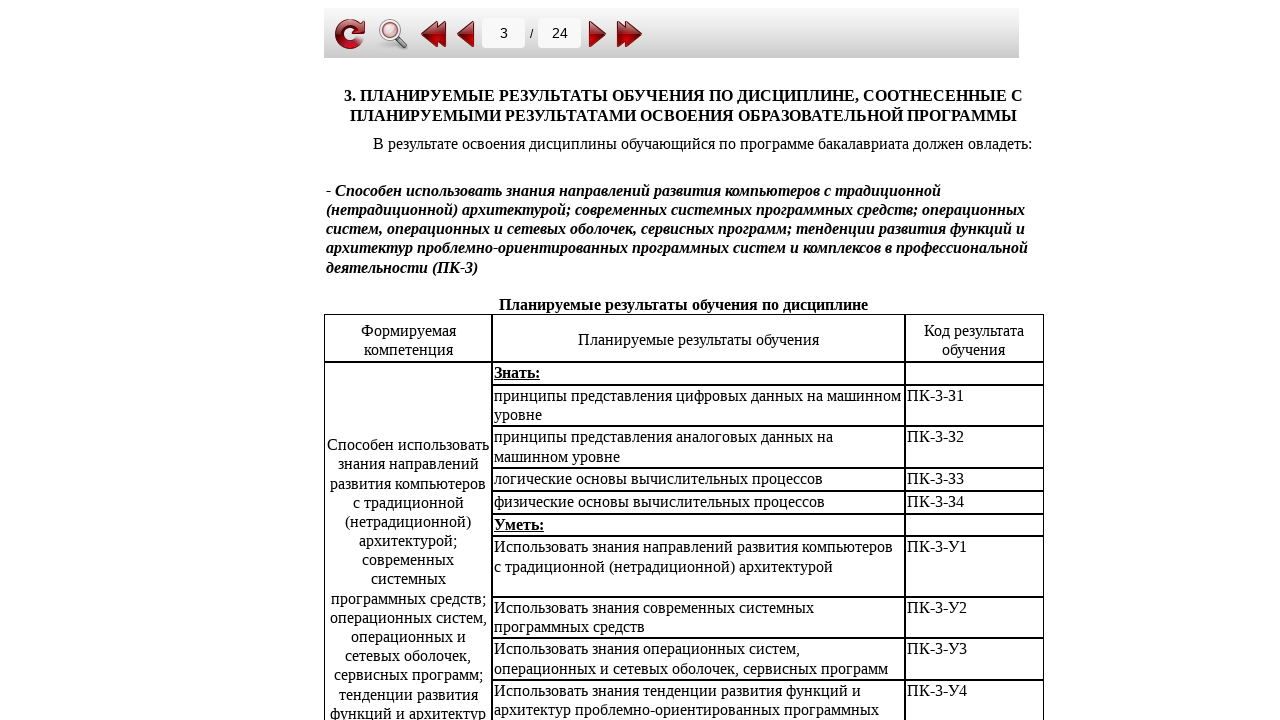

Checked if next button is disabled: False
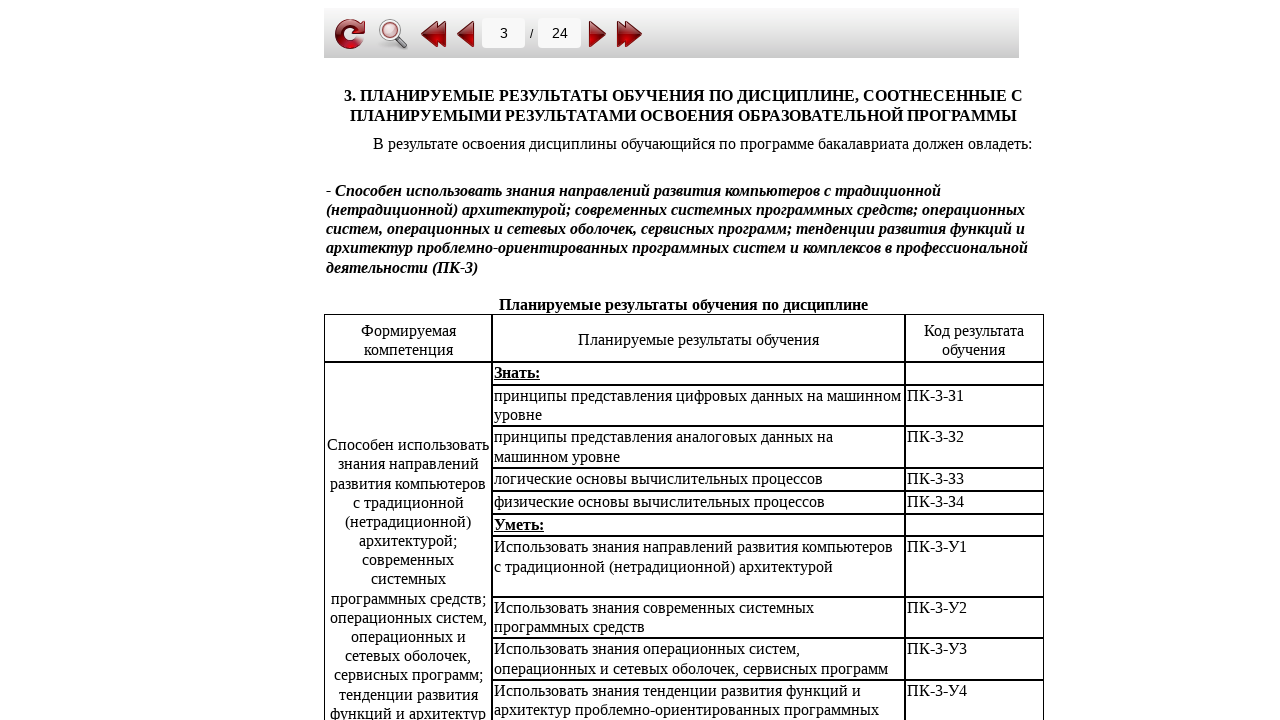

Clicked next button to proceed to page 4 at (597, 34) on input[name='next']
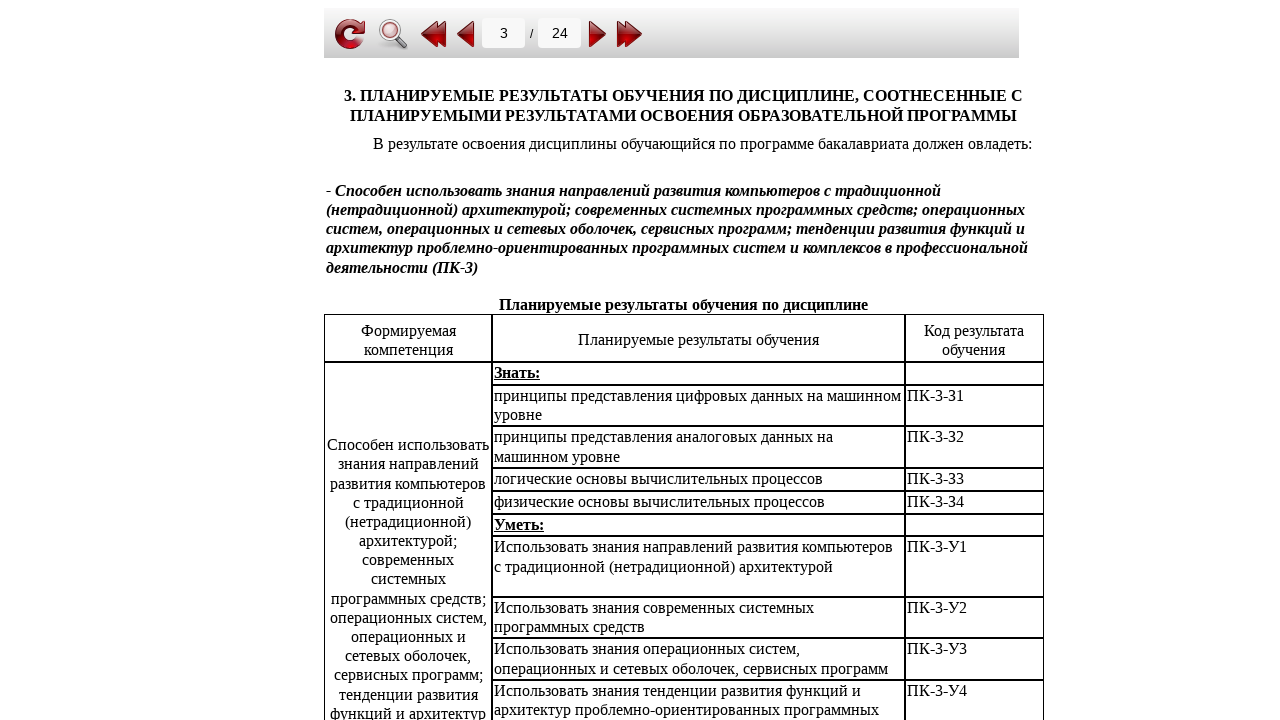

Waited for next page content to load
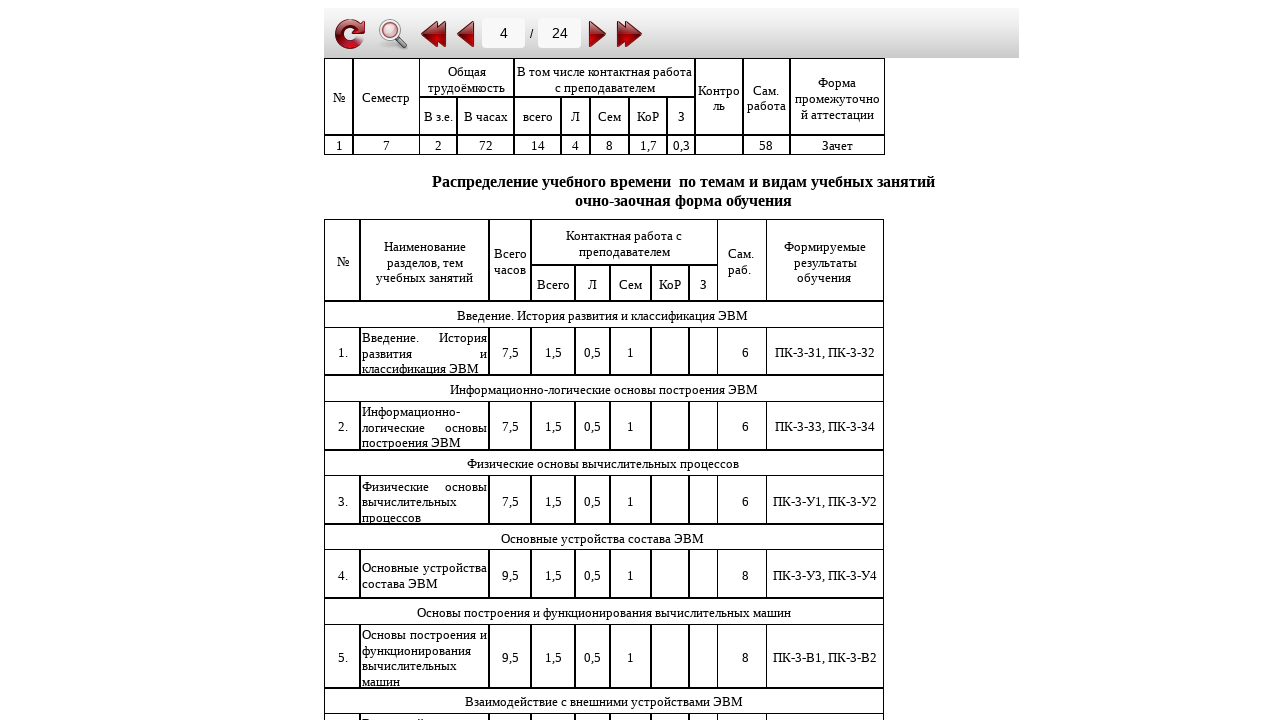

Next button found on page 4
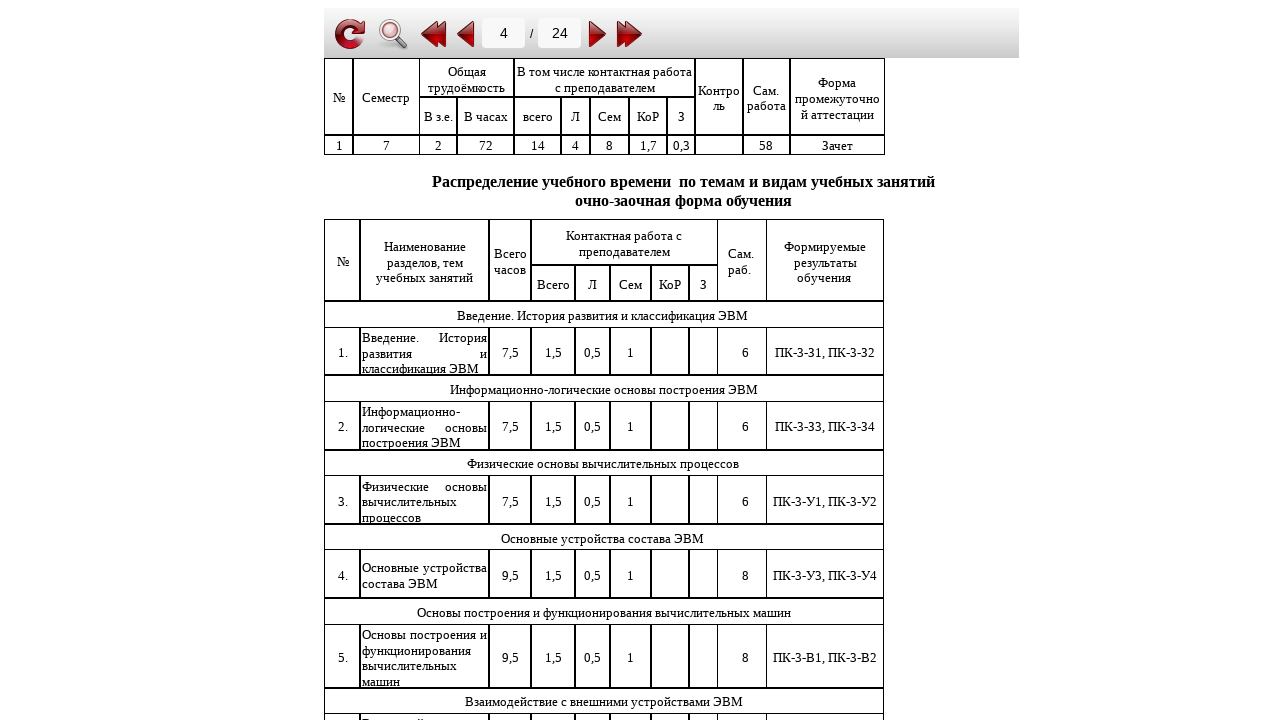

Checked if next button is disabled: False
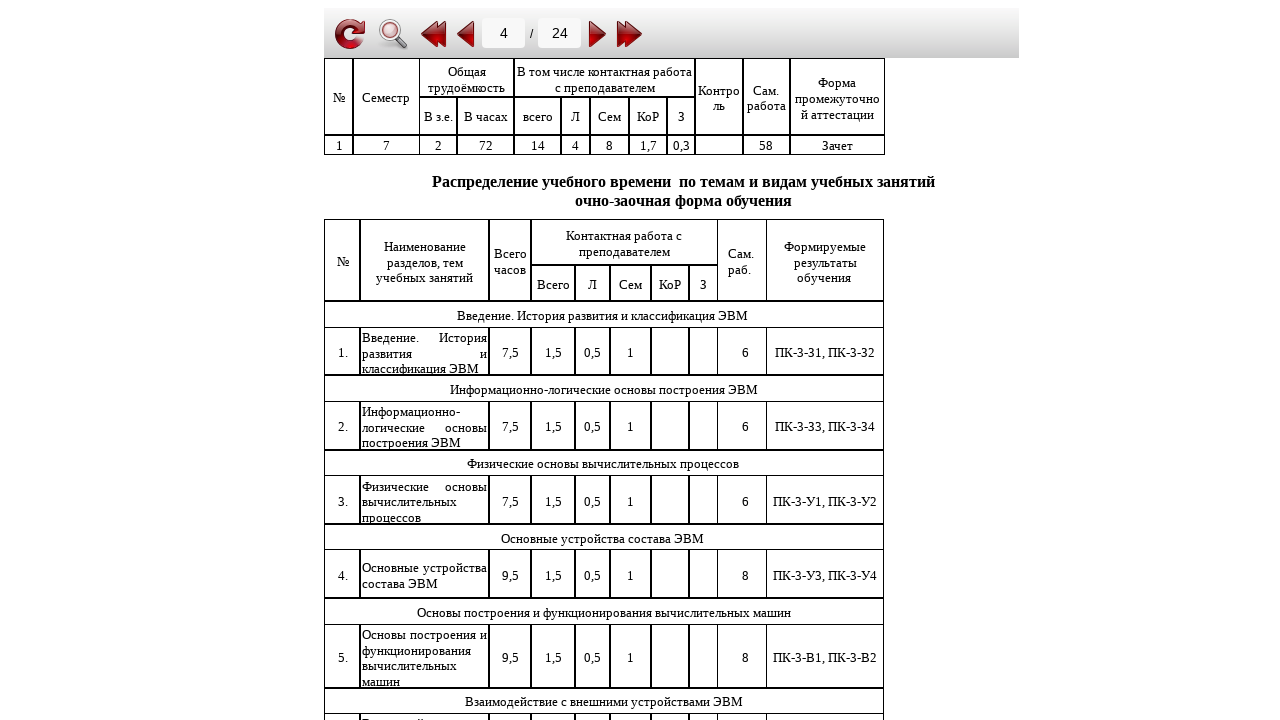

Clicked next button to proceed to page 5 at (597, 34) on input[name='next']
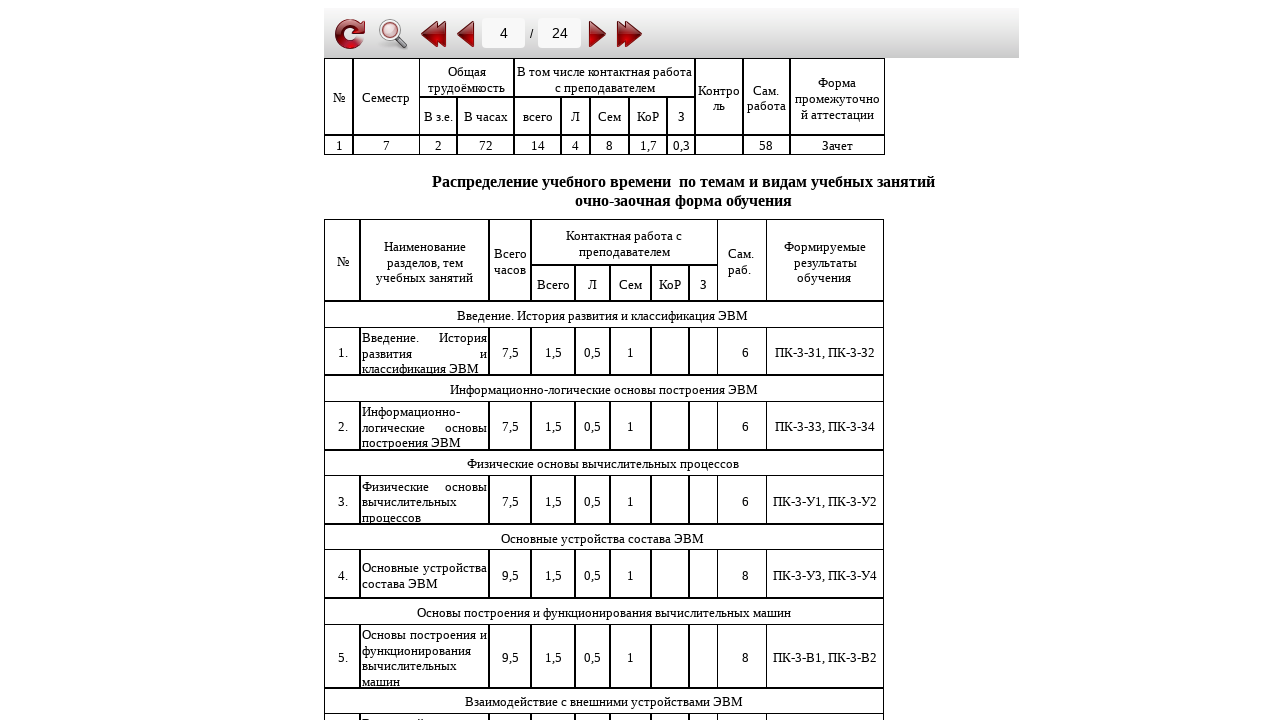

Waited for next page content to load
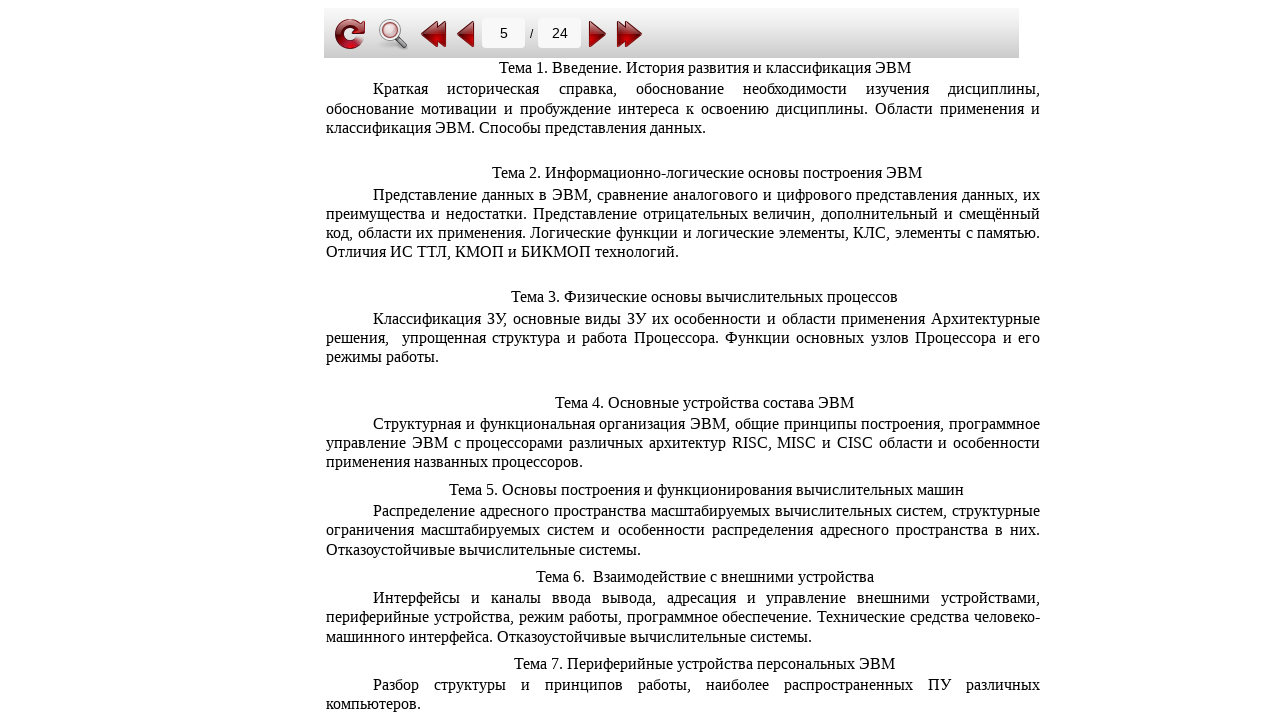

Next button found on page 5
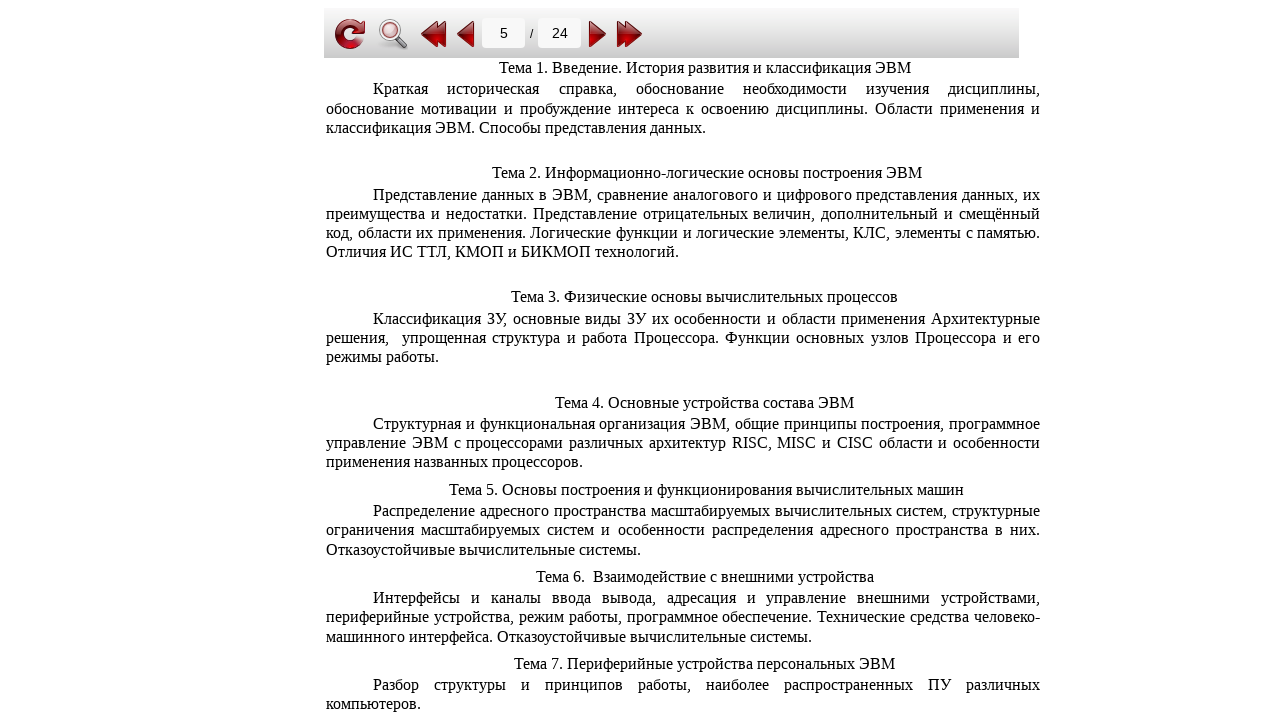

Checked if next button is disabled: False
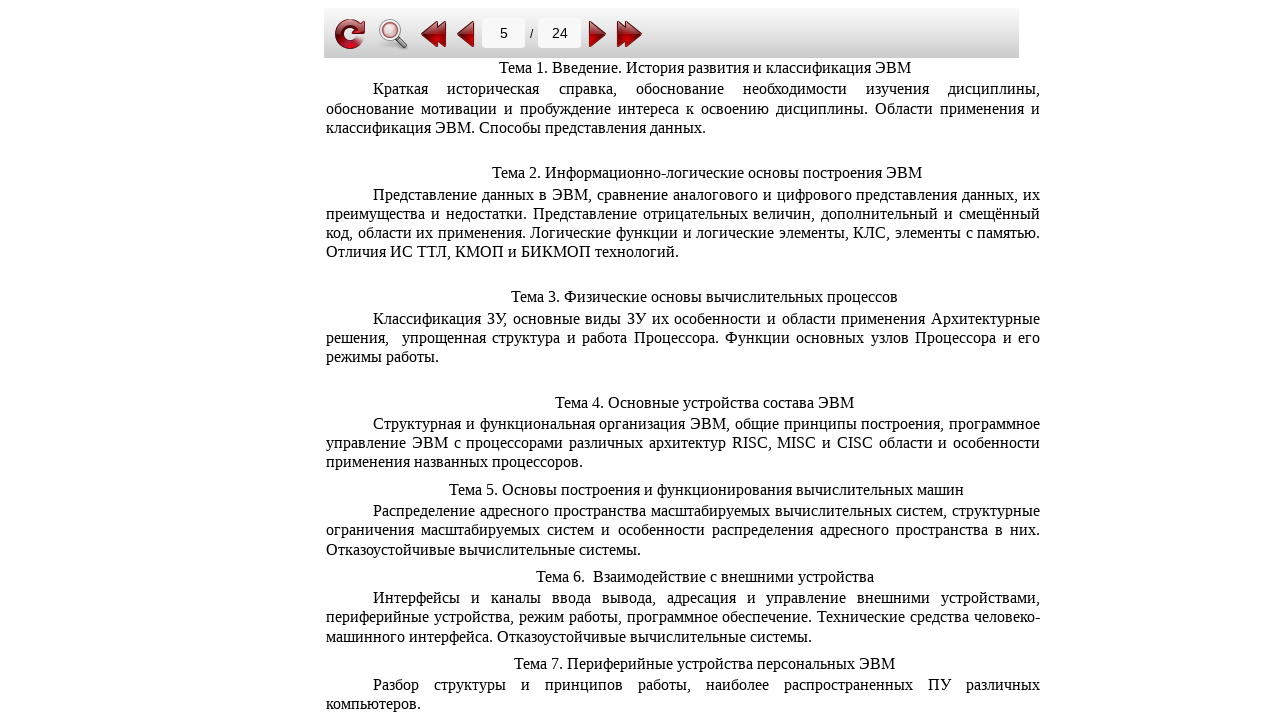

Clicked next button to proceed to page 6 at (597, 34) on input[name='next']
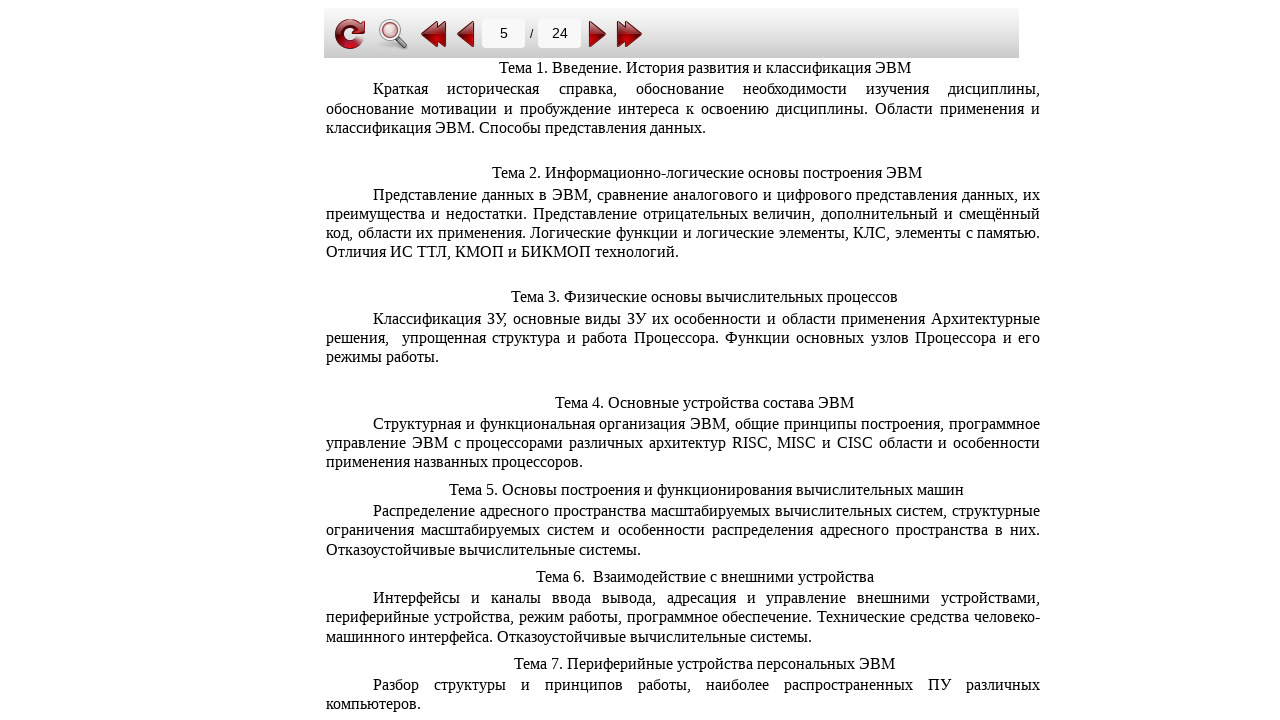

Waited for next page content to load
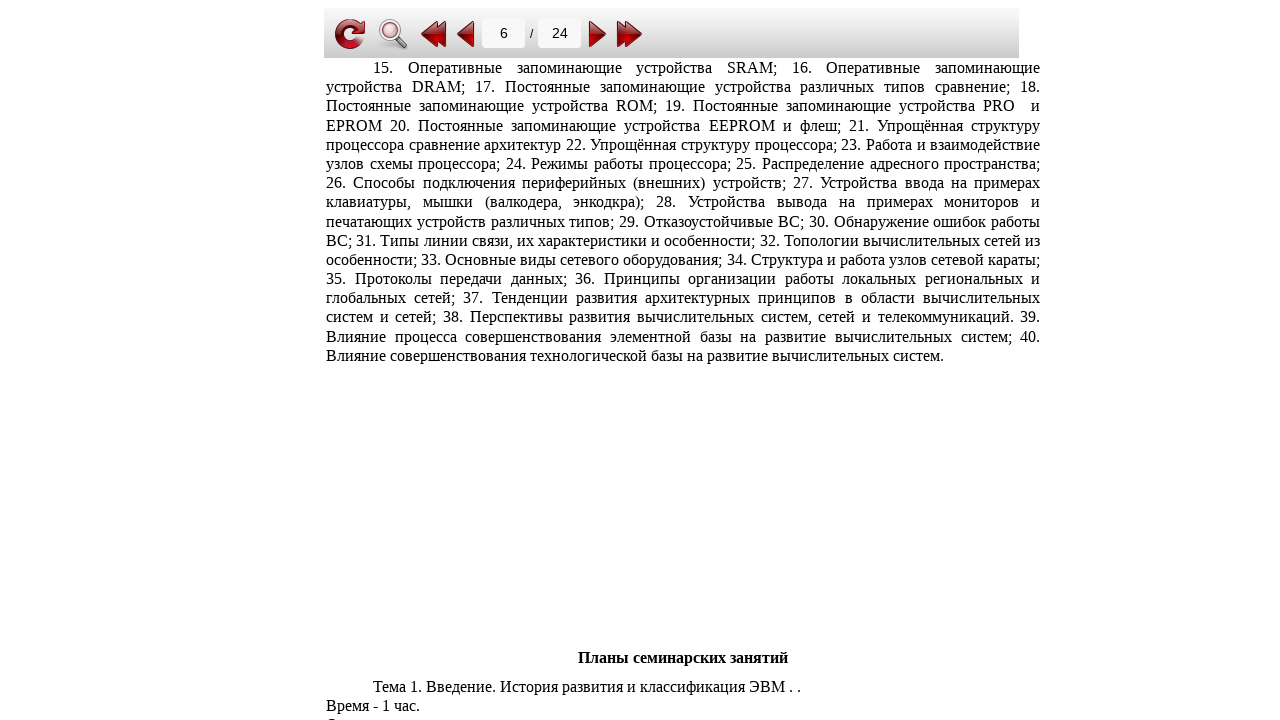

Next button found on page 6
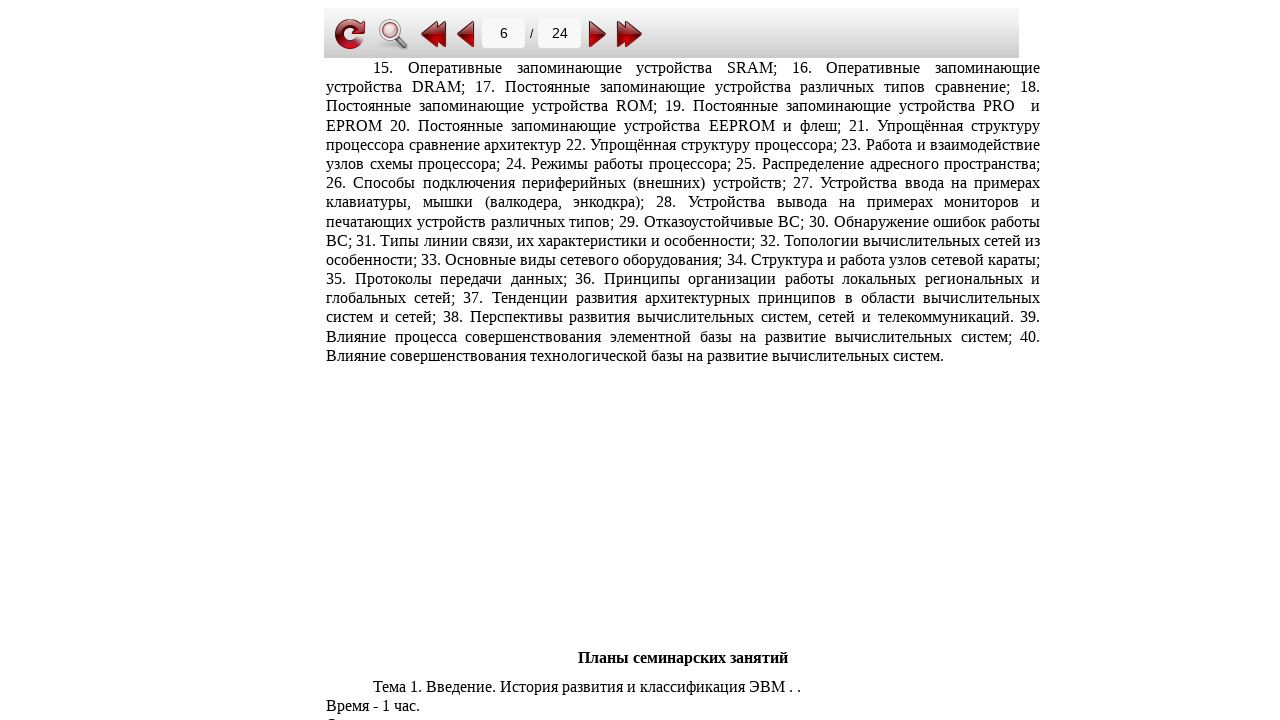

Checked if next button is disabled: False
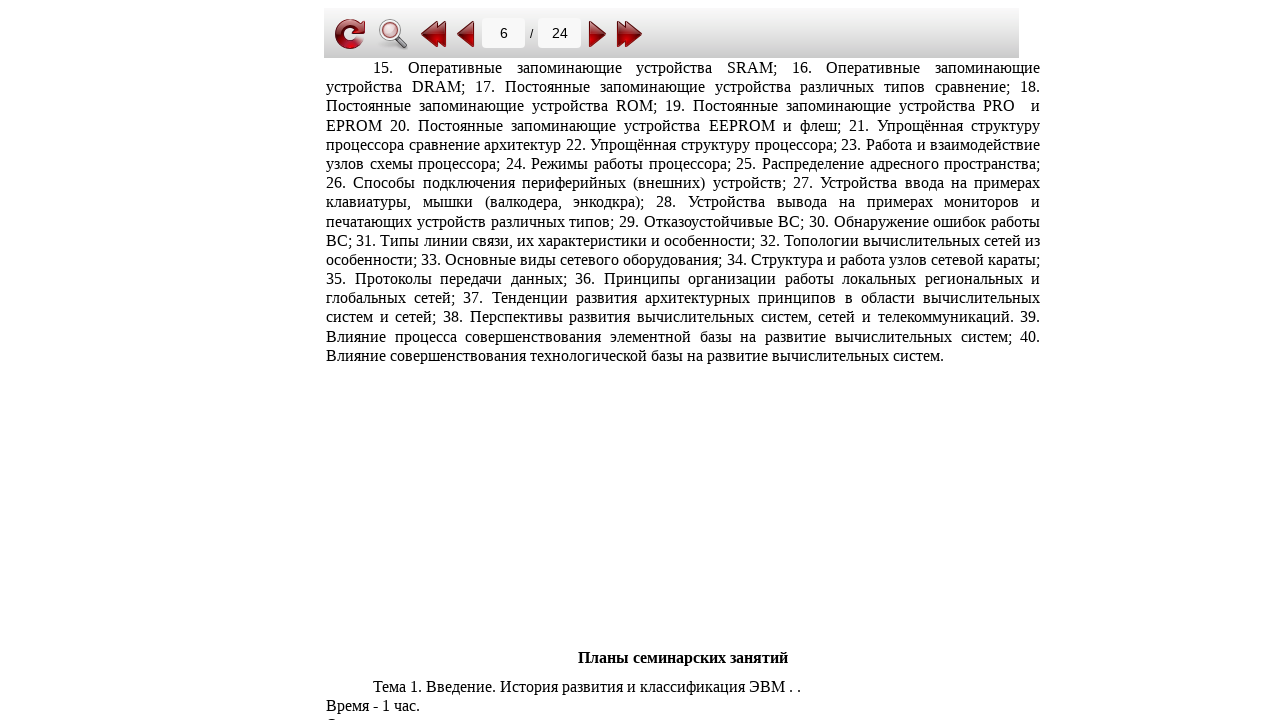

Clicked next button to proceed to page 7 at (597, 34) on input[name='next']
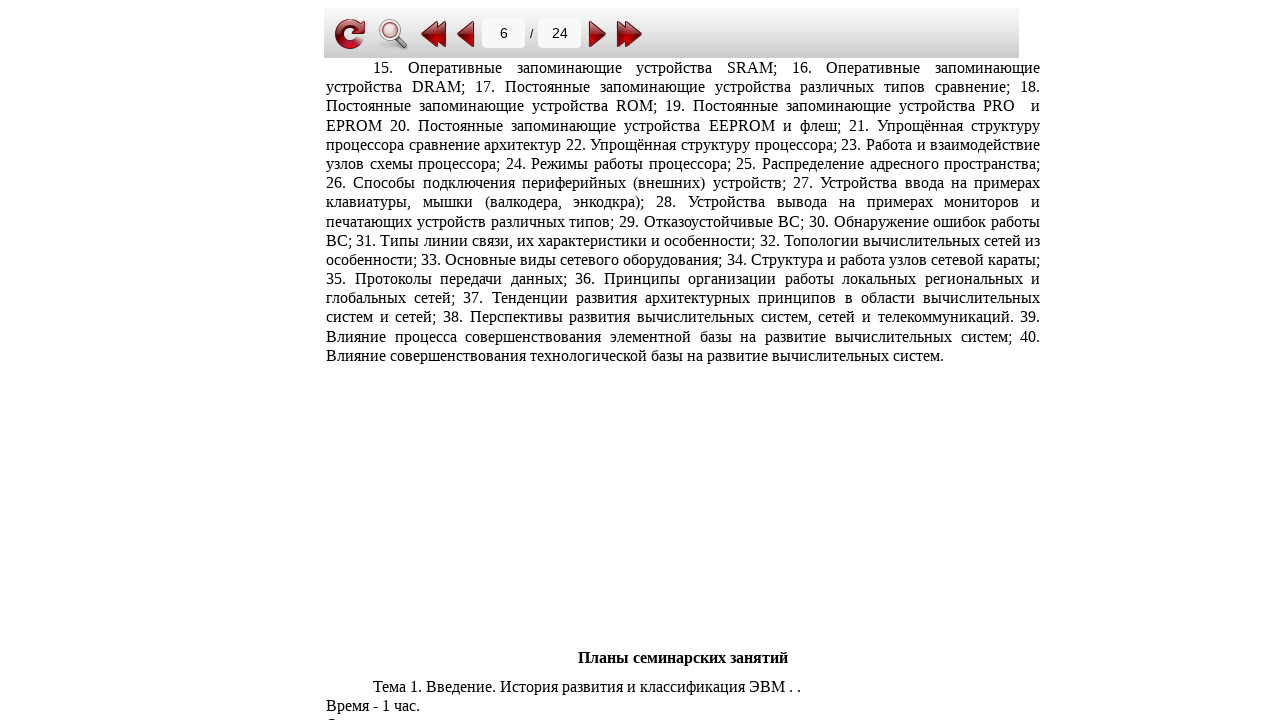

Waited for next page content to load
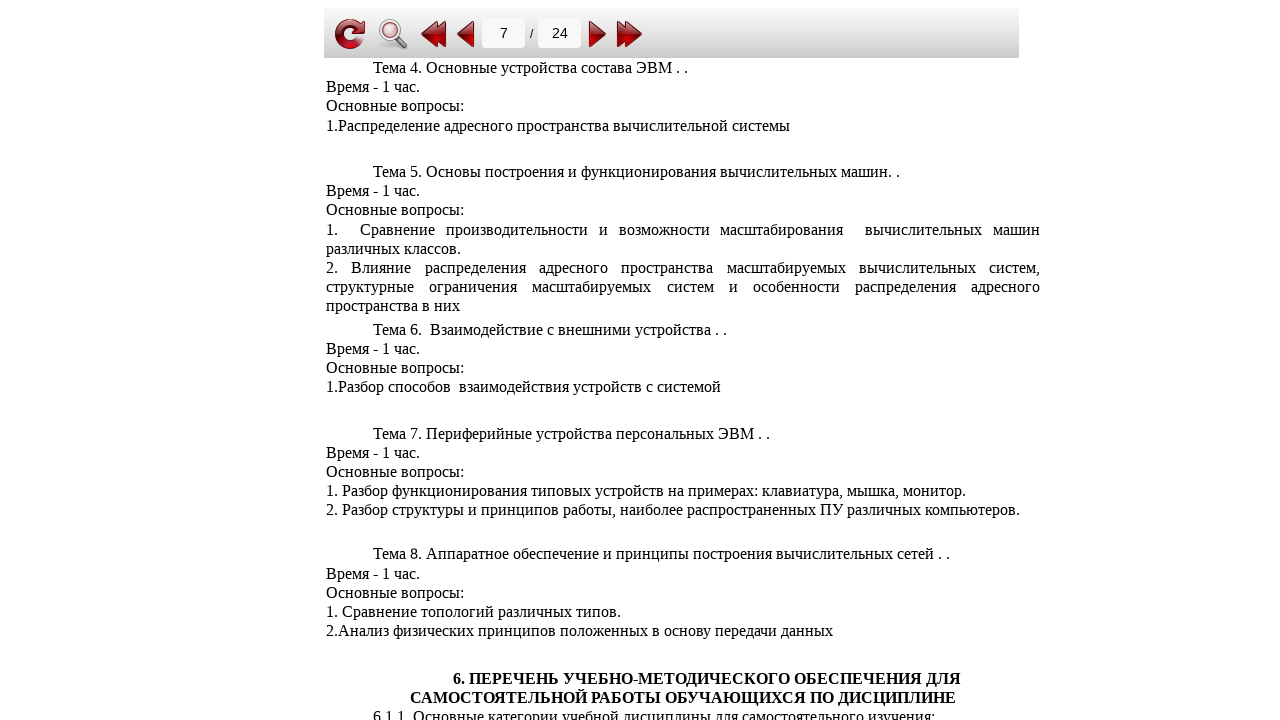

Next button found on page 7
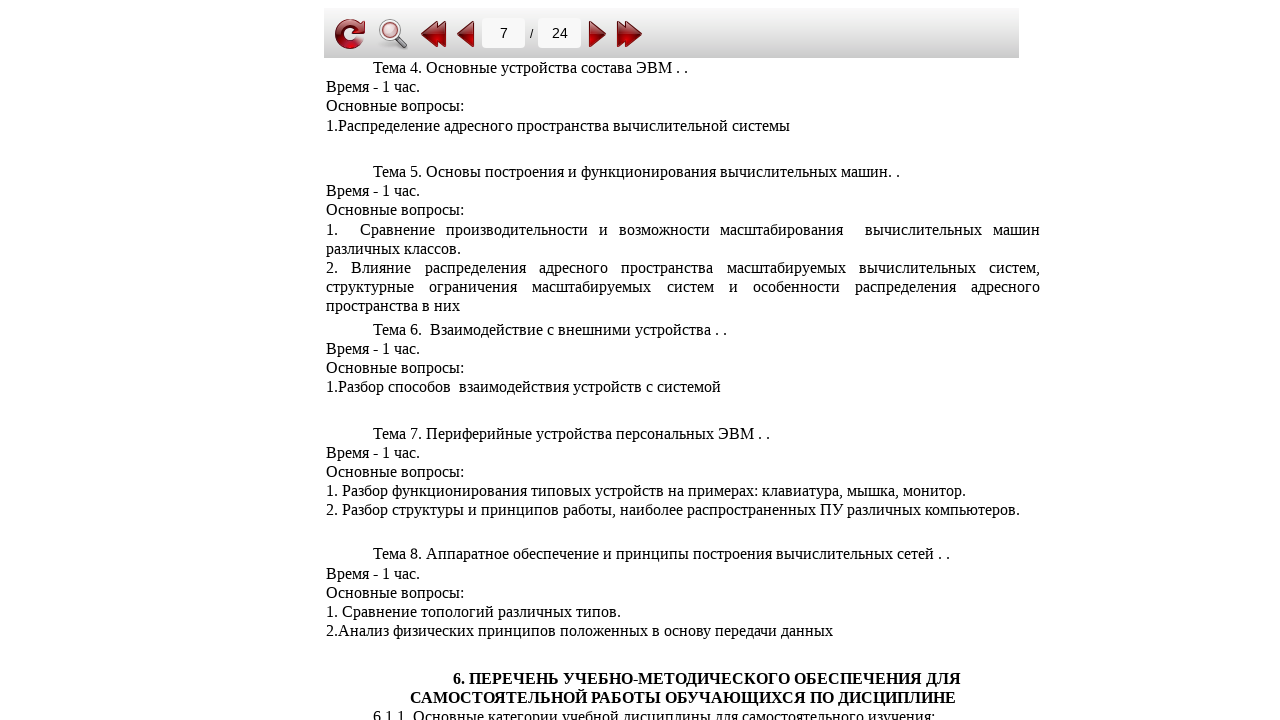

Checked if next button is disabled: False
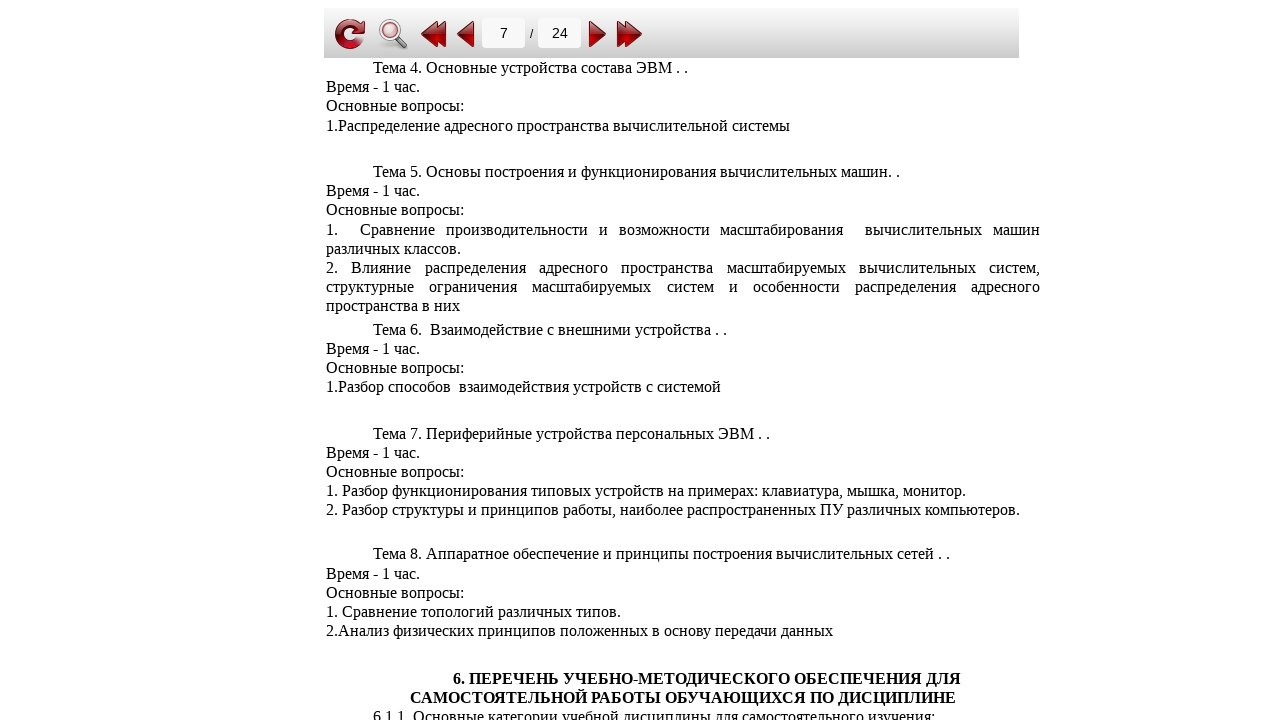

Clicked next button to proceed to page 8 at (597, 34) on input[name='next']
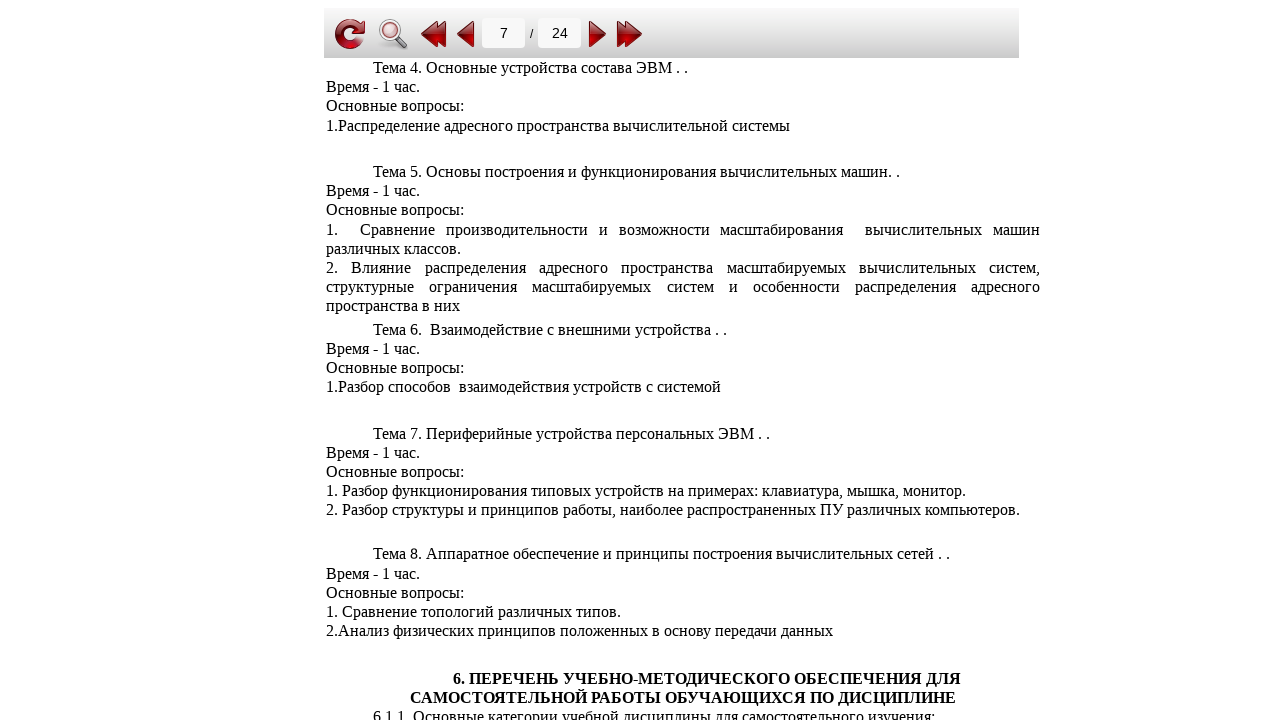

Waited for next page content to load
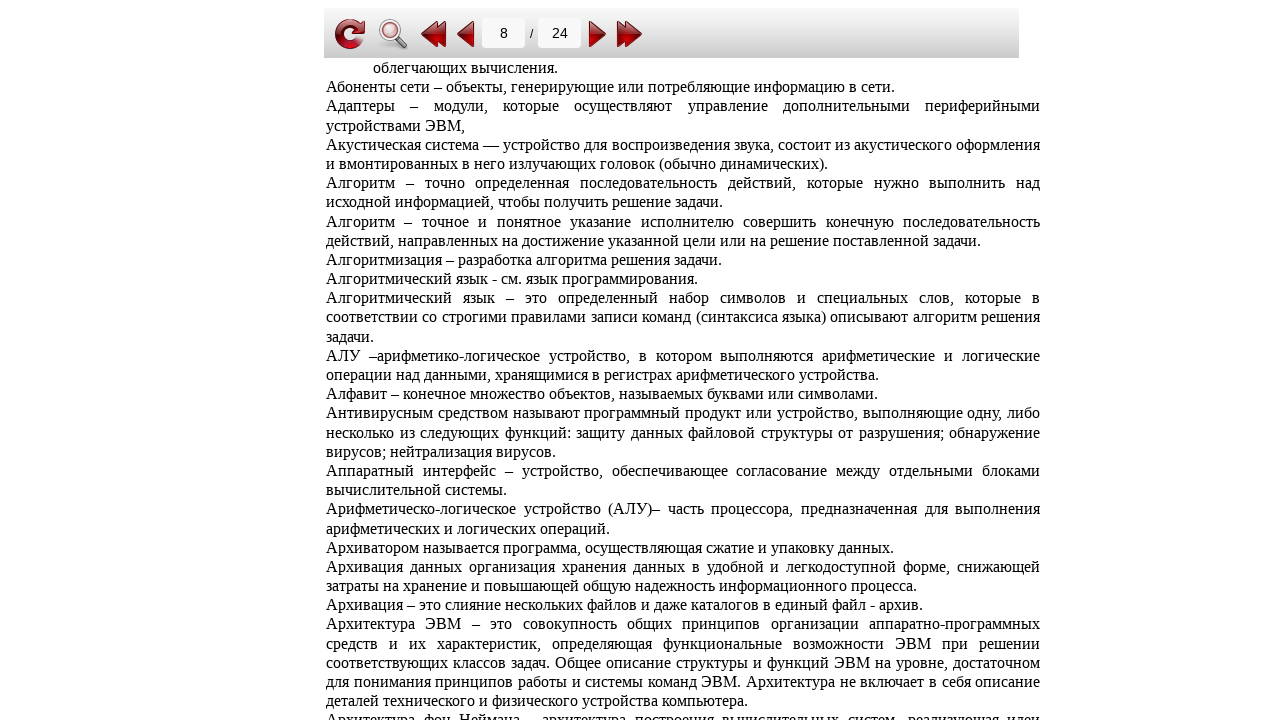

Next button found on page 8
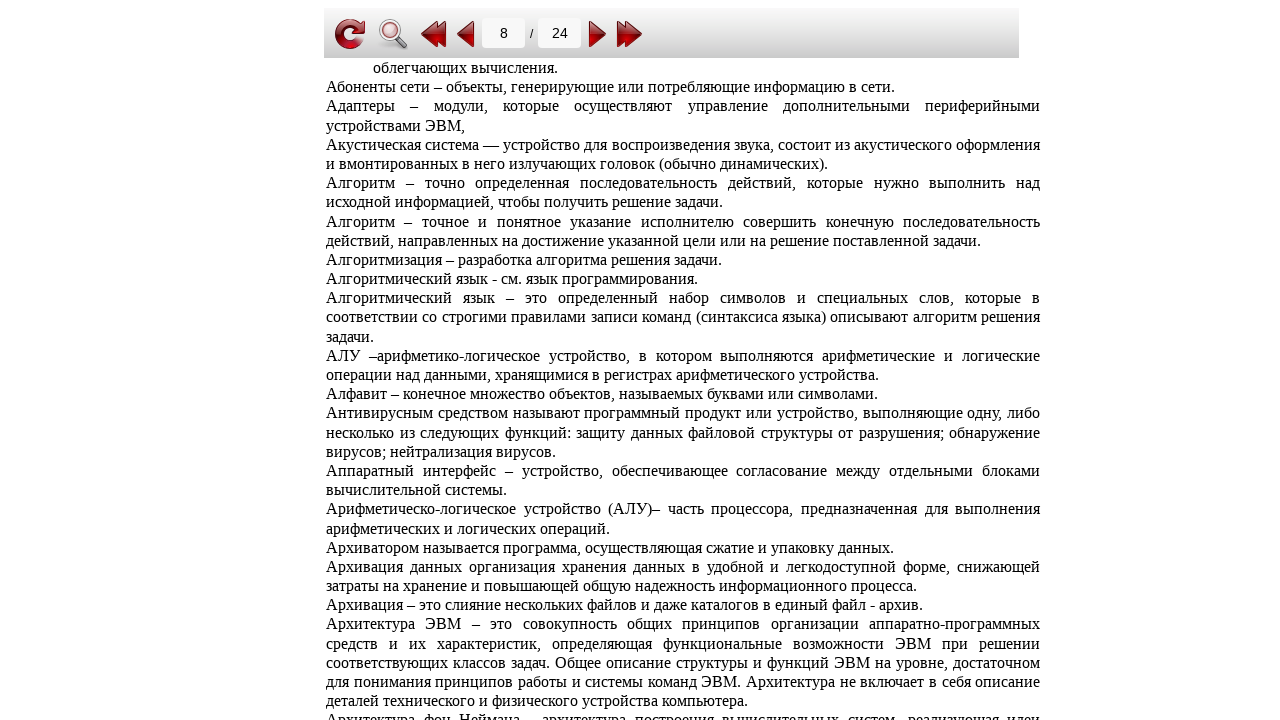

Checked if next button is disabled: False
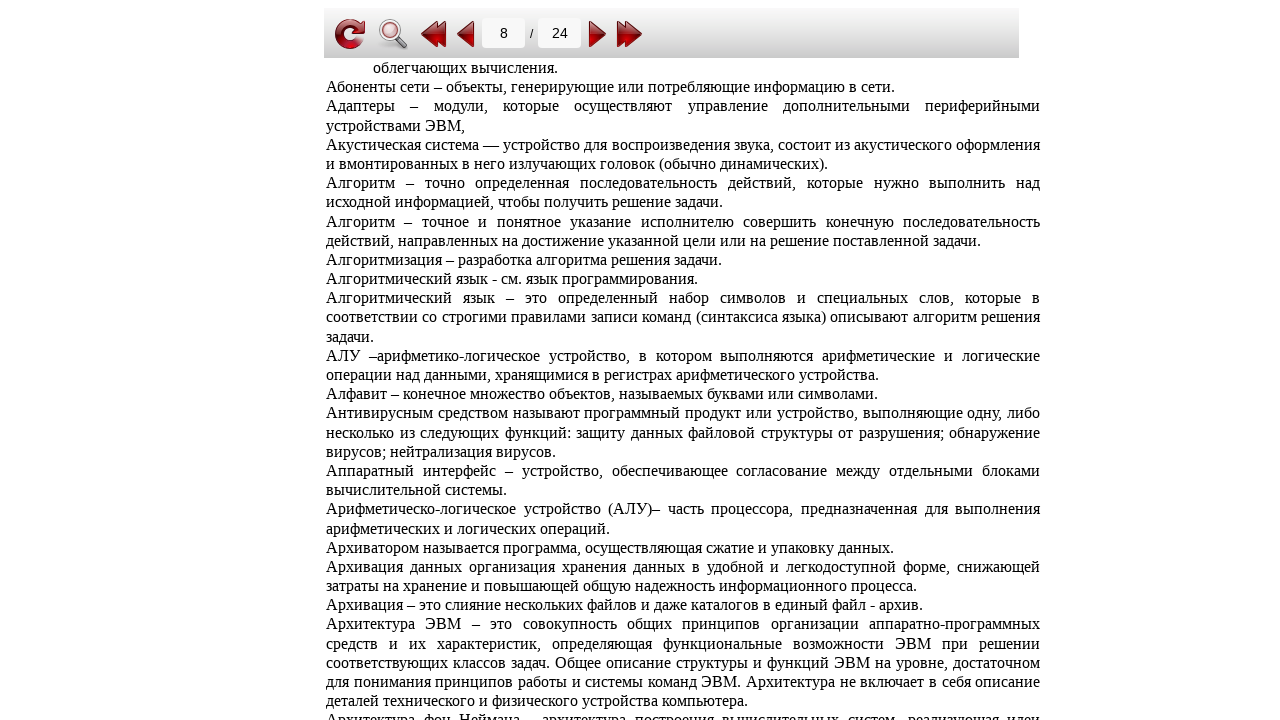

Clicked next button to proceed to page 9 at (597, 34) on input[name='next']
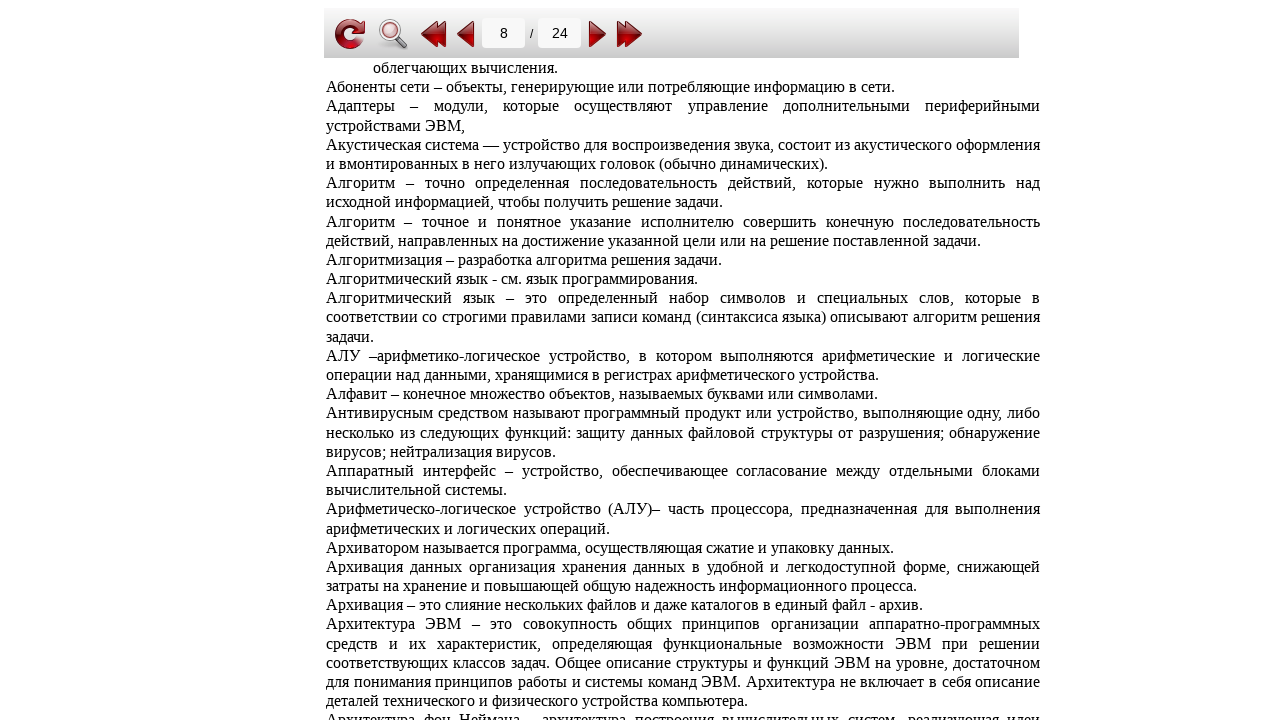

Waited for next page content to load
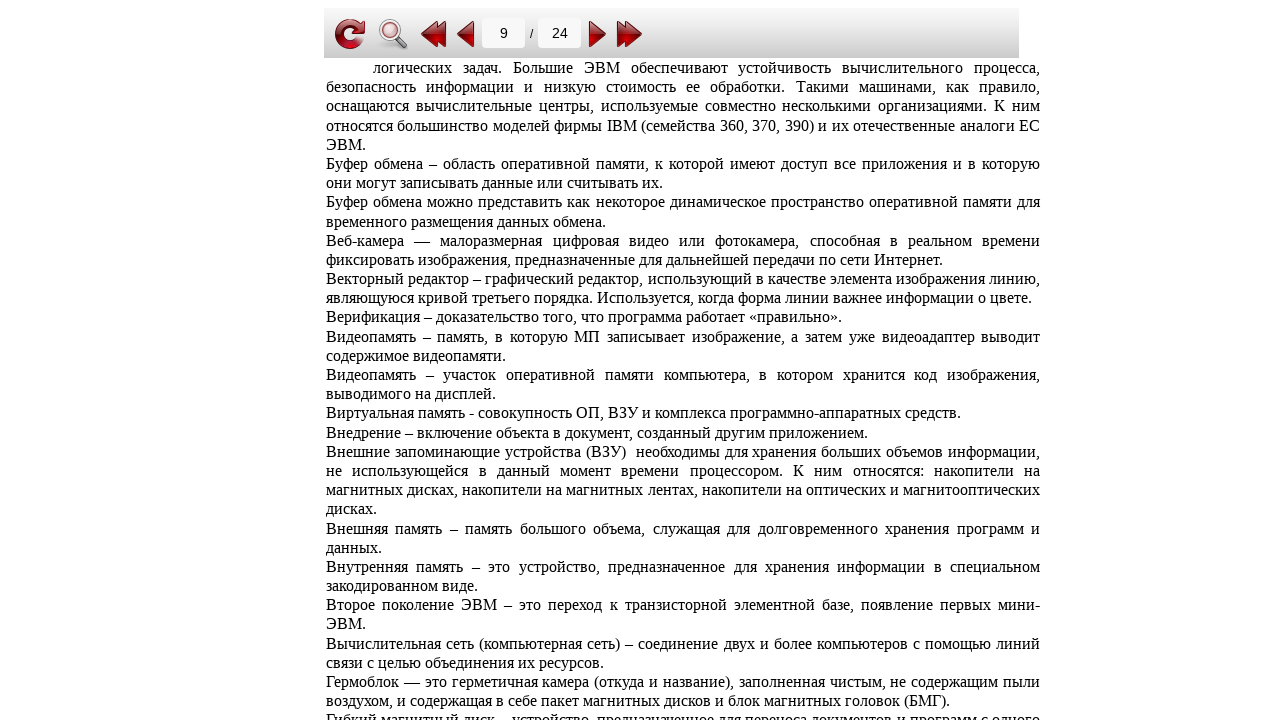

Next button found on page 9
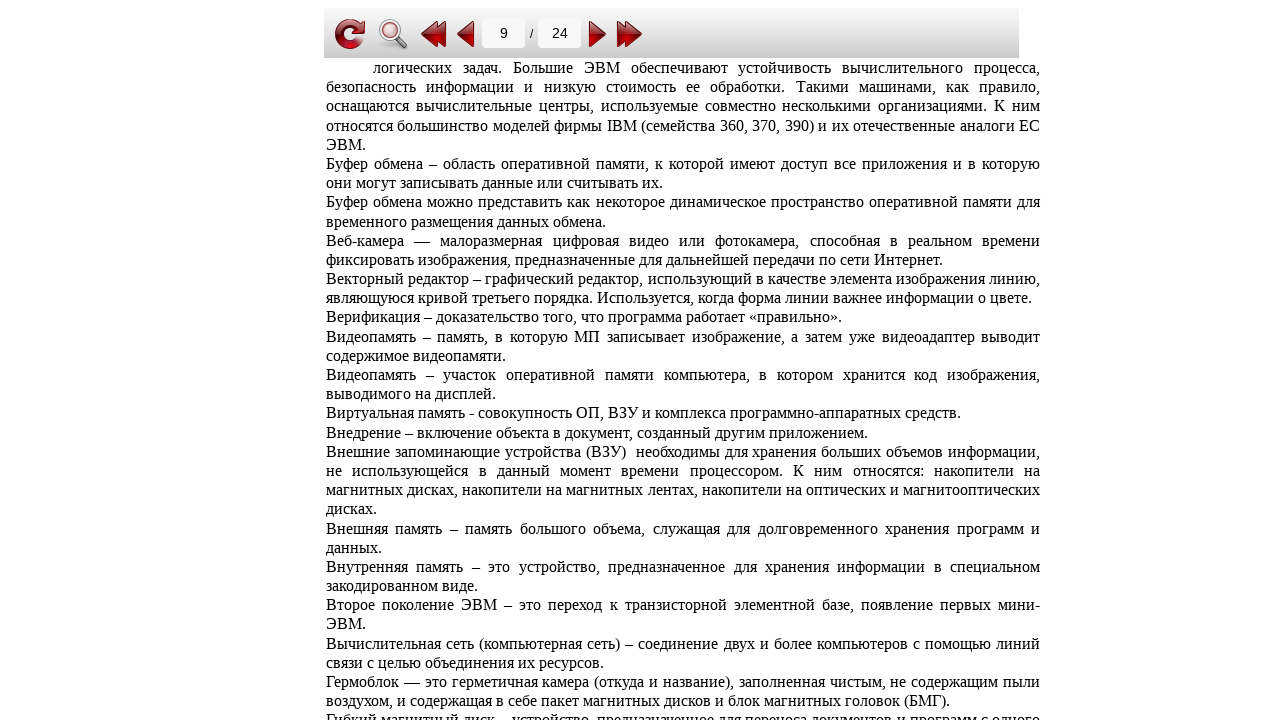

Checked if next button is disabled: False
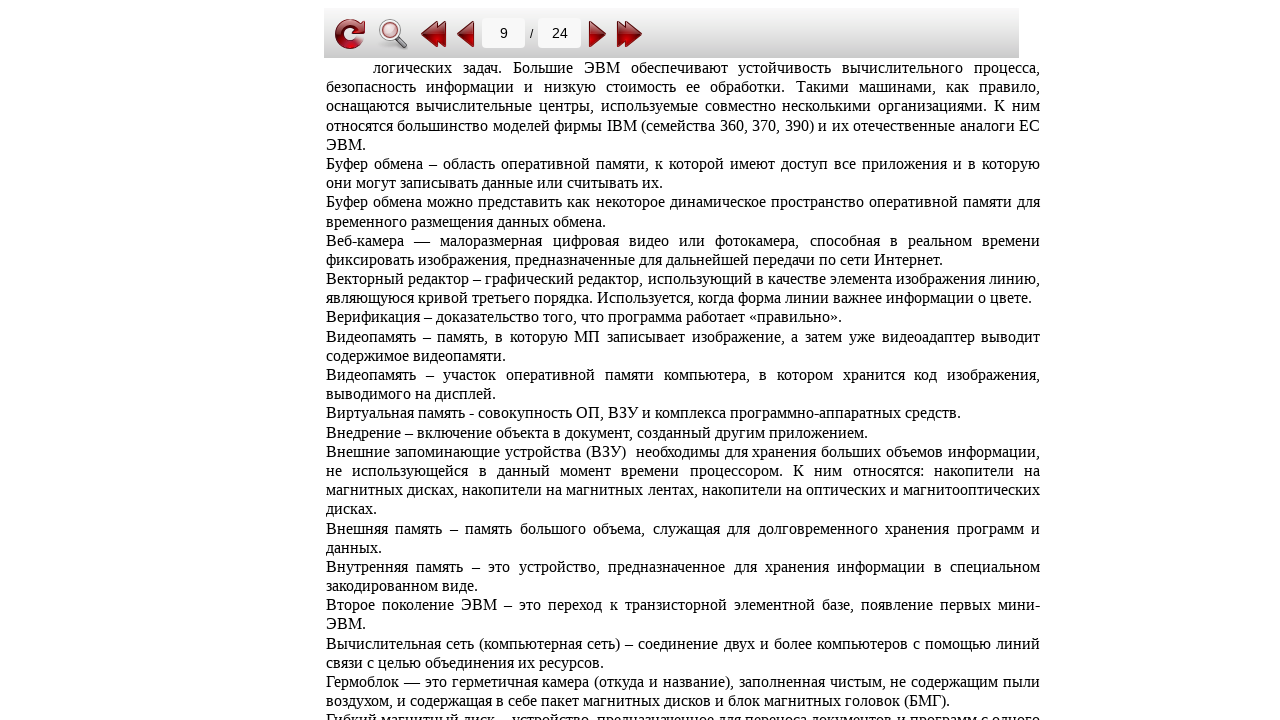

Clicked next button to proceed to page 10 at (597, 34) on input[name='next']
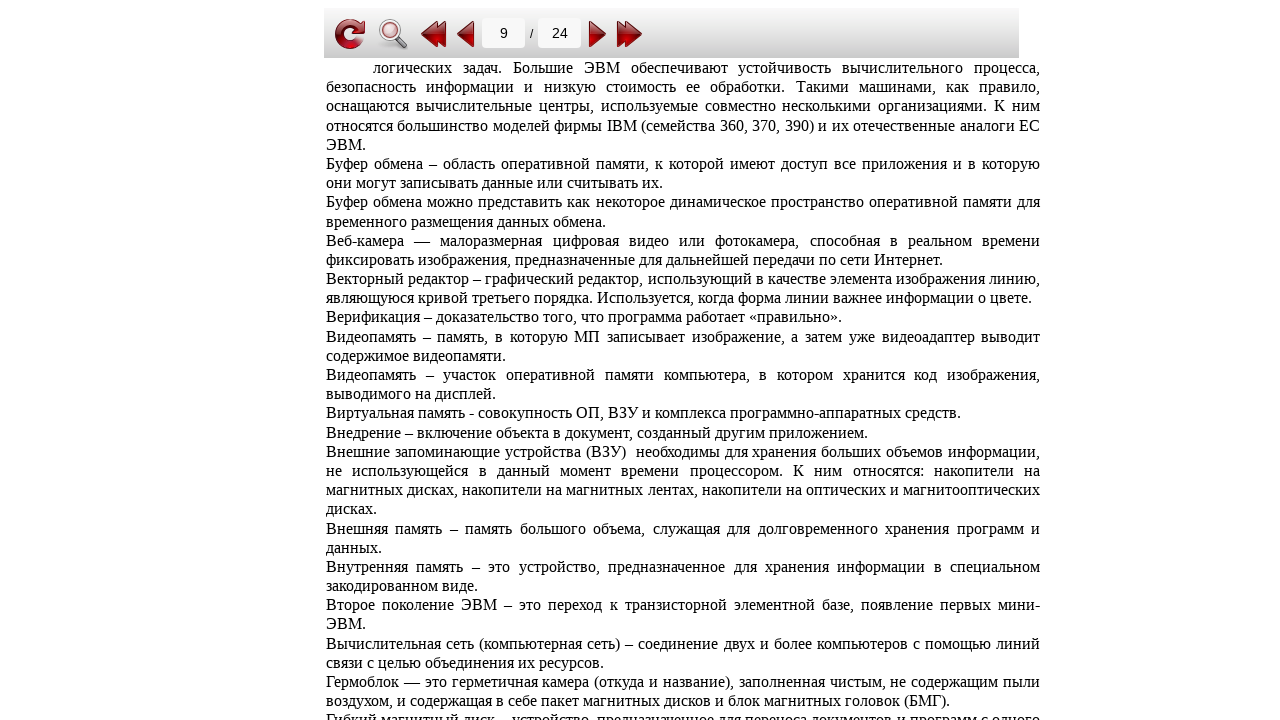

Waited for next page content to load
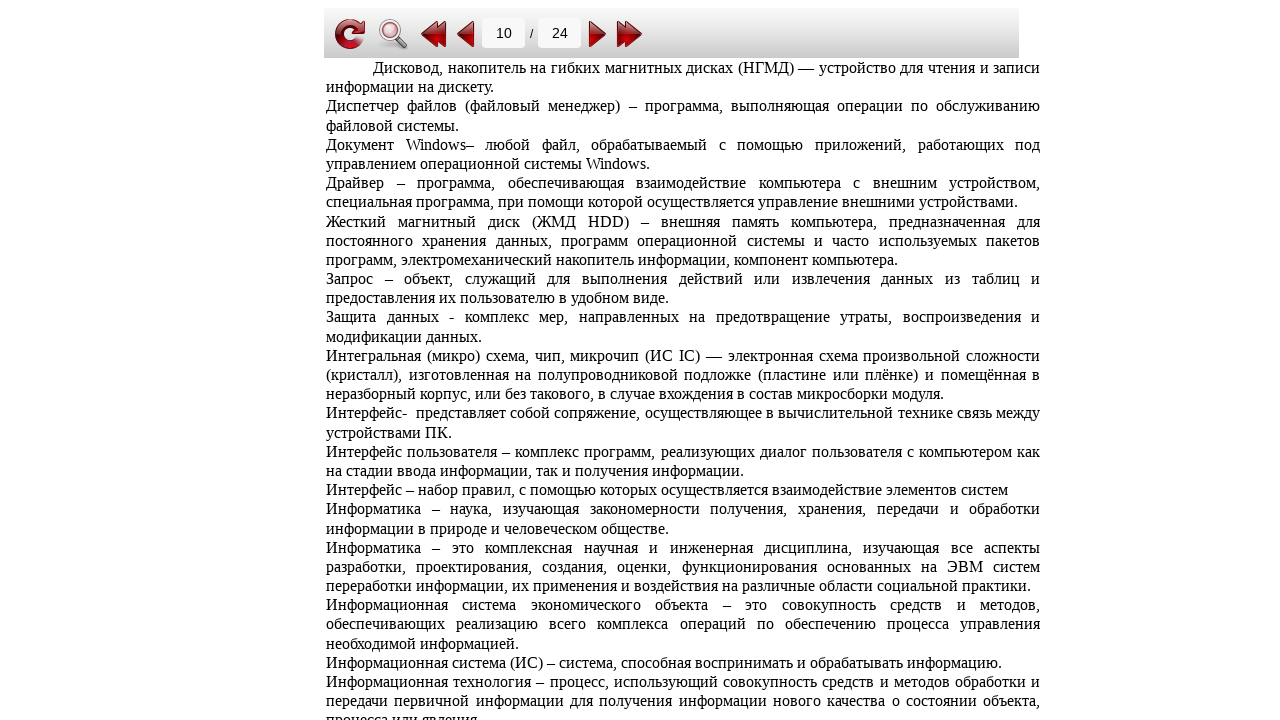

Next button found on page 10
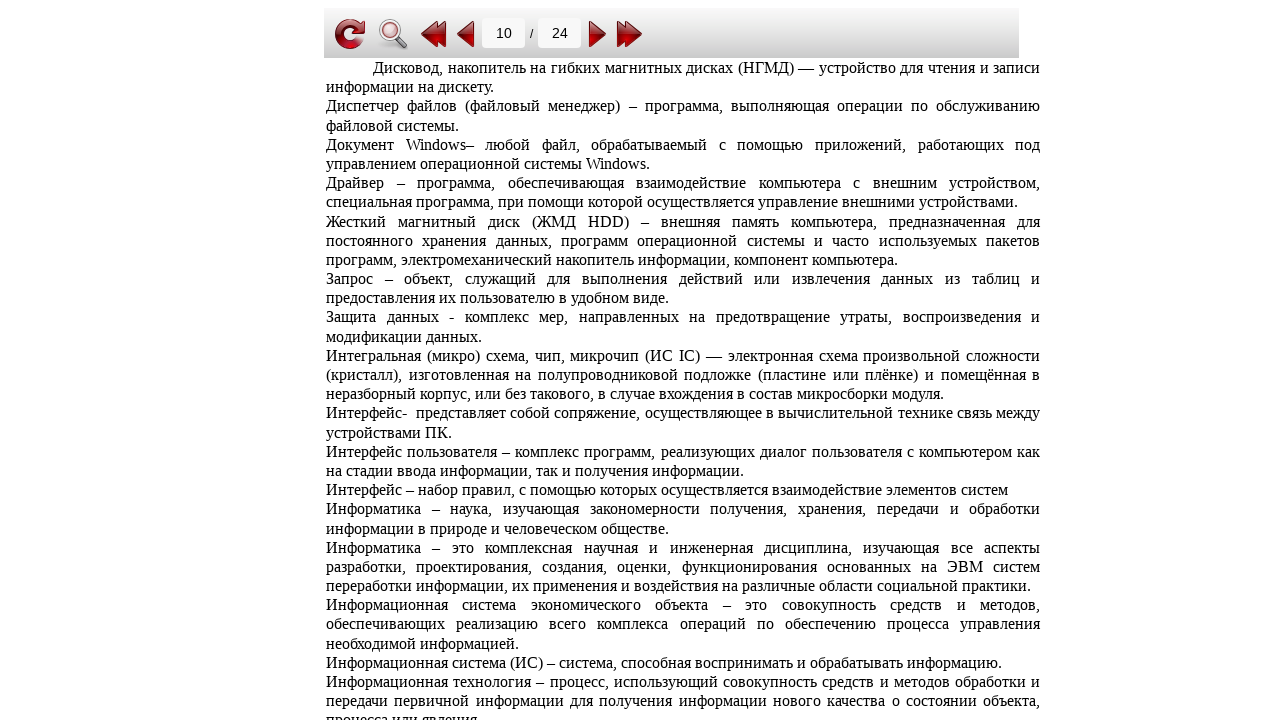

Checked if next button is disabled: False
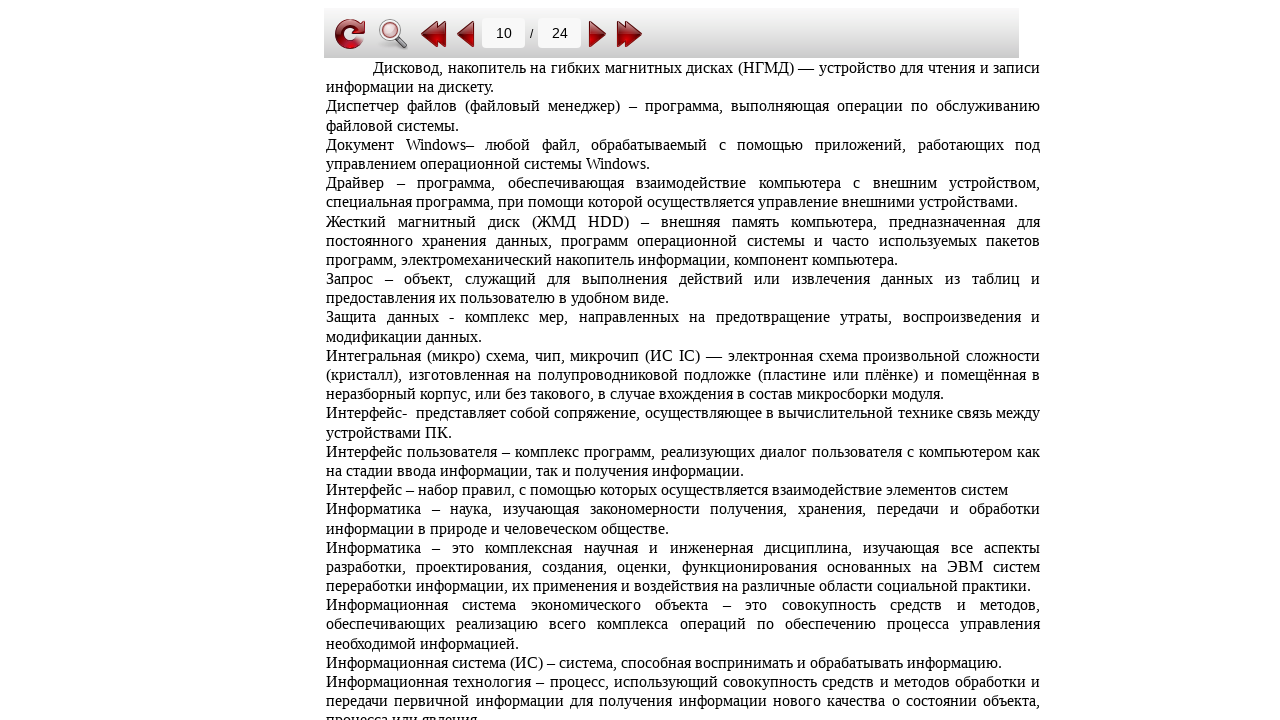

Clicked next button to proceed to page 11 at (597, 34) on input[name='next']
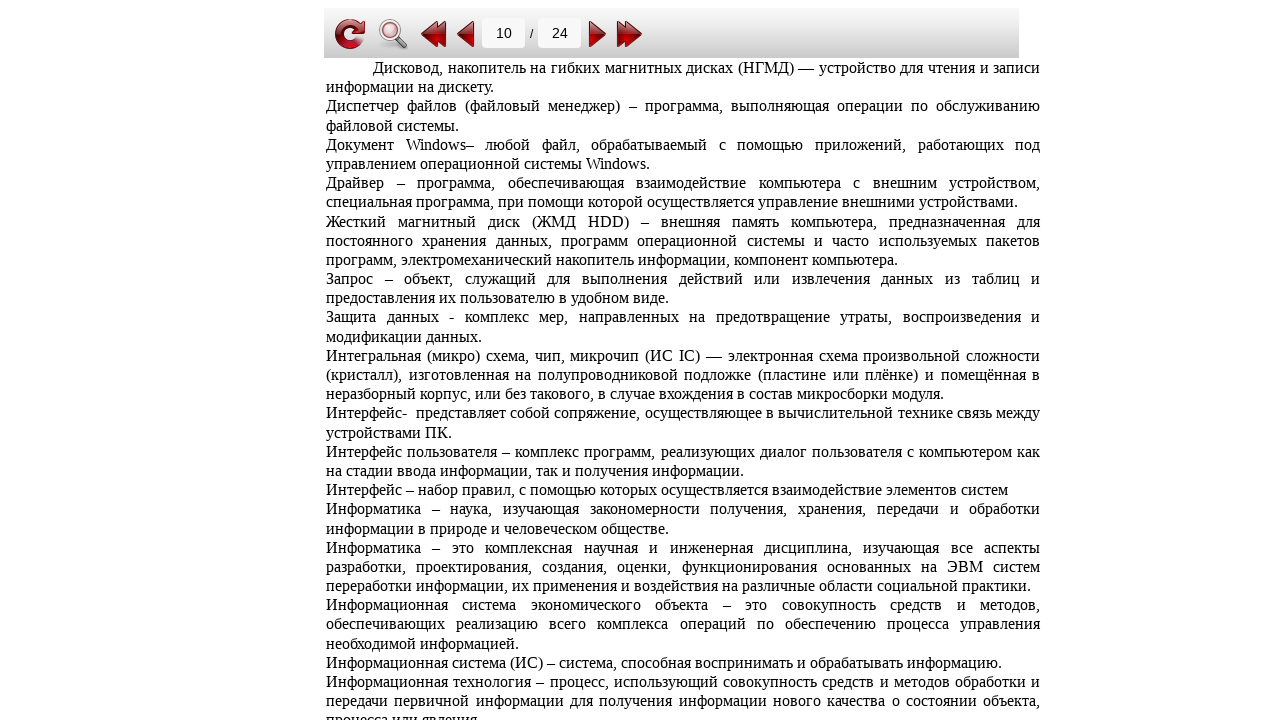

Waited for next page content to load
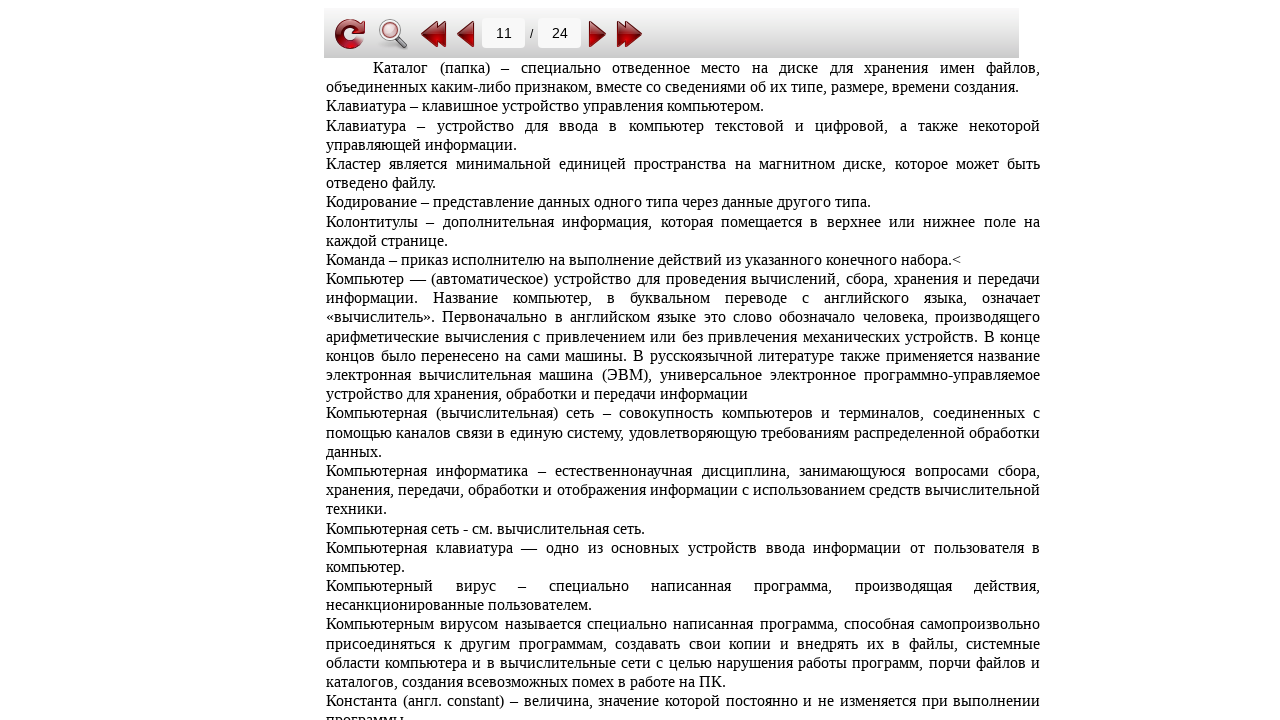

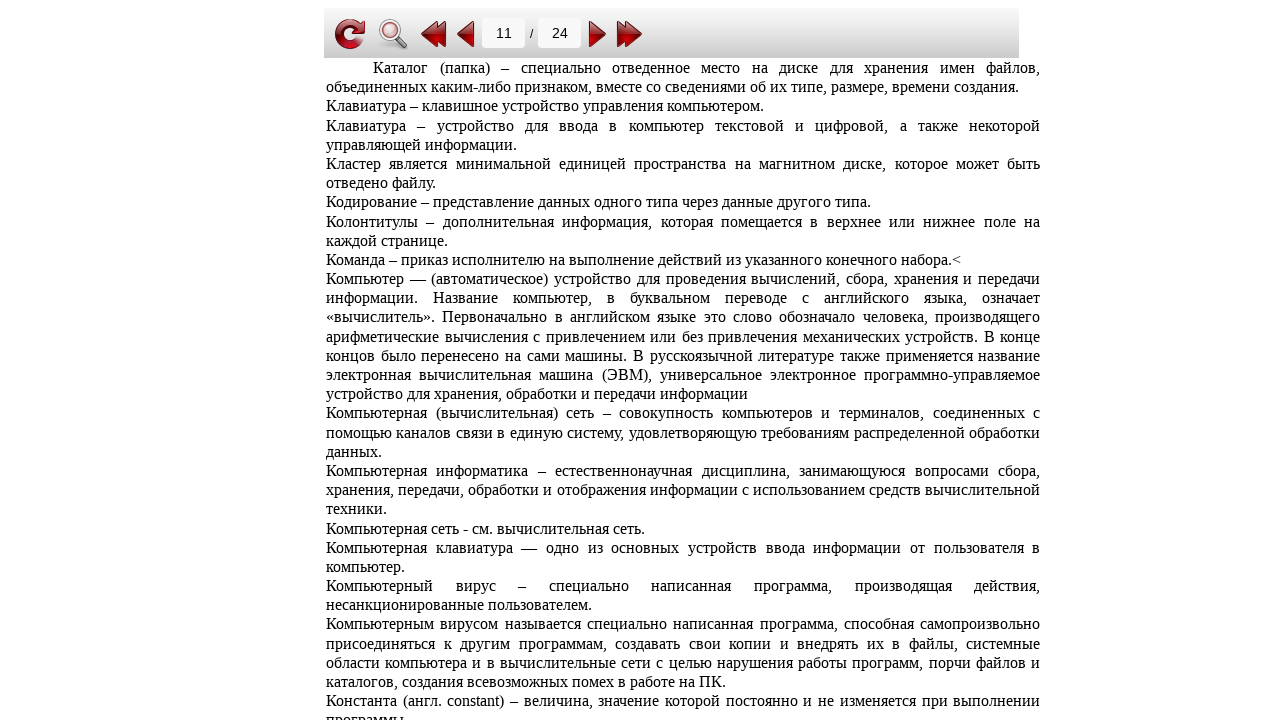